Tests calculator functionality by performing multiple arithmetic operations including multiplication, division, addition, and subtraction

Starting URL: https://www.calculator.net/

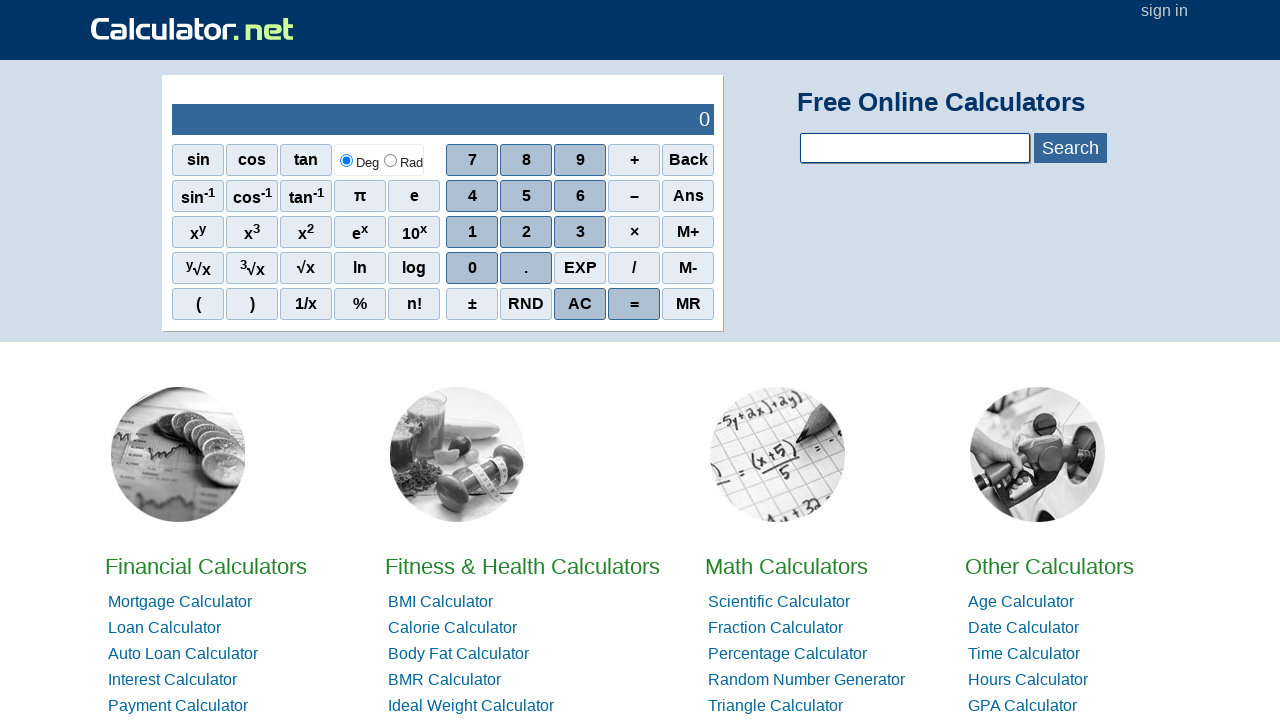

Clicked digit 4 at (472, 196) on span:has-text('4')
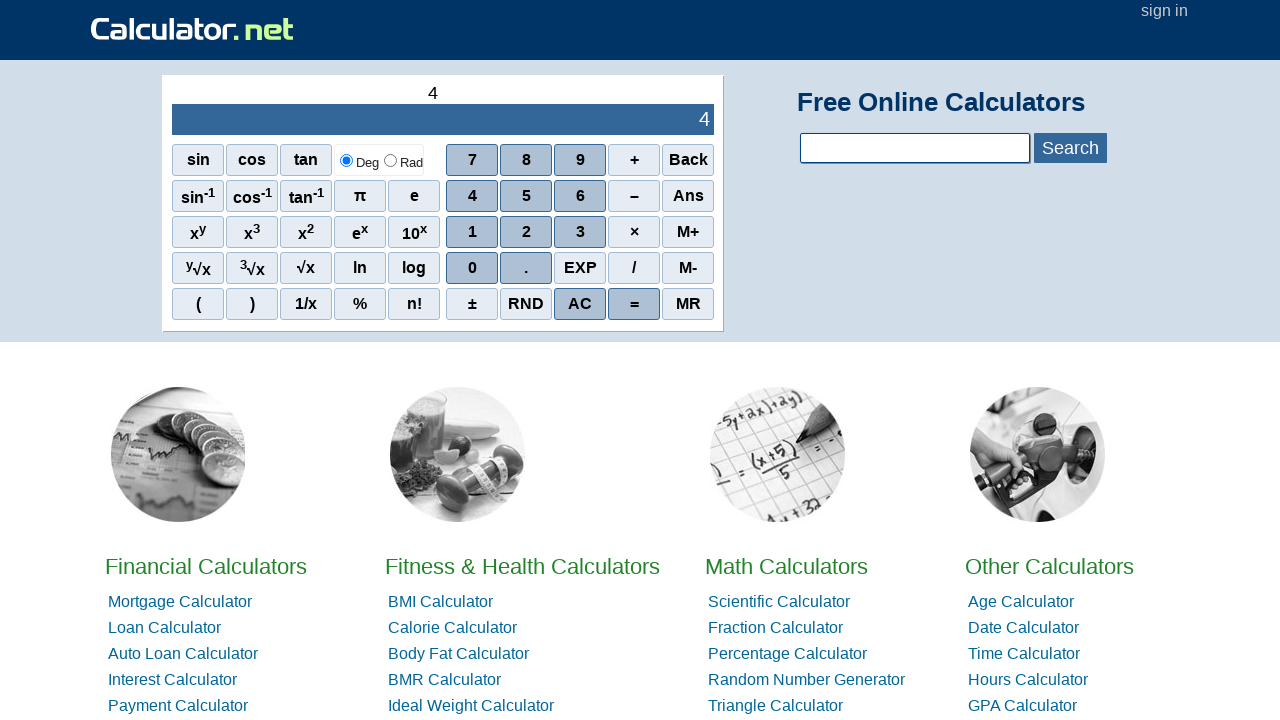

Clicked digit 2 at (306, 232) on span:has-text('2')
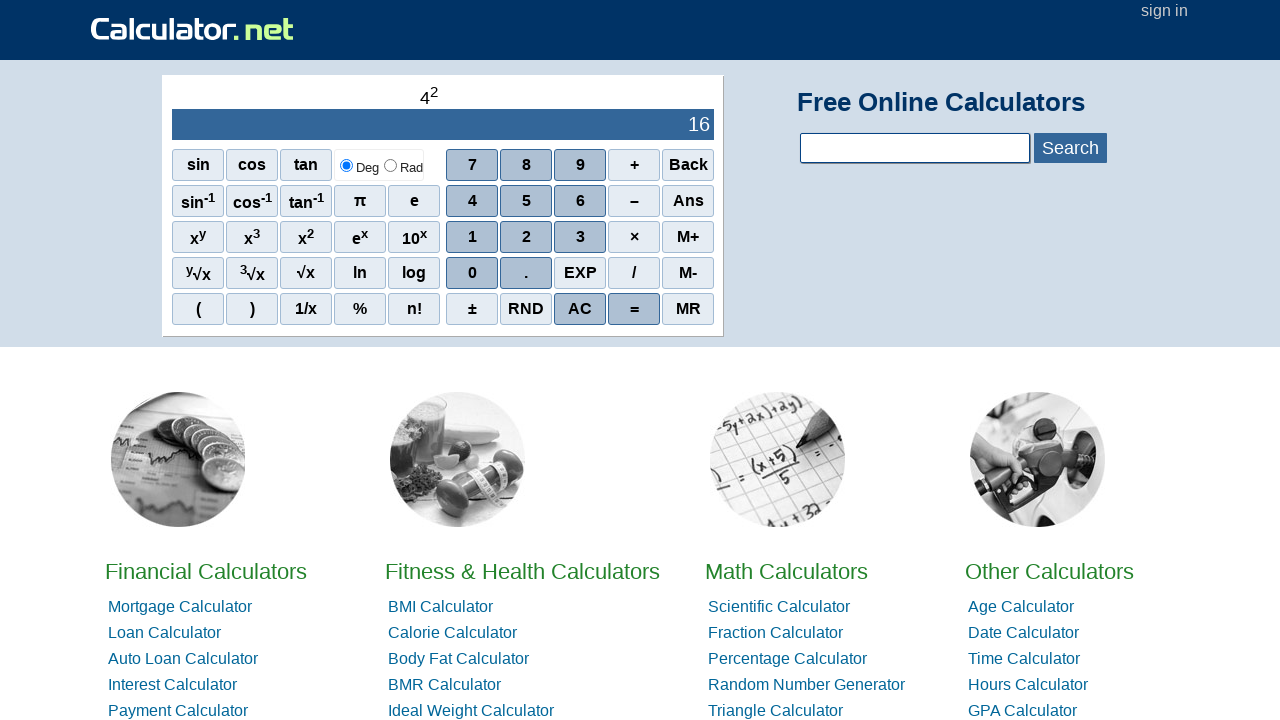

Clicked digit 3 at (252, 237) on span:has-text('3')
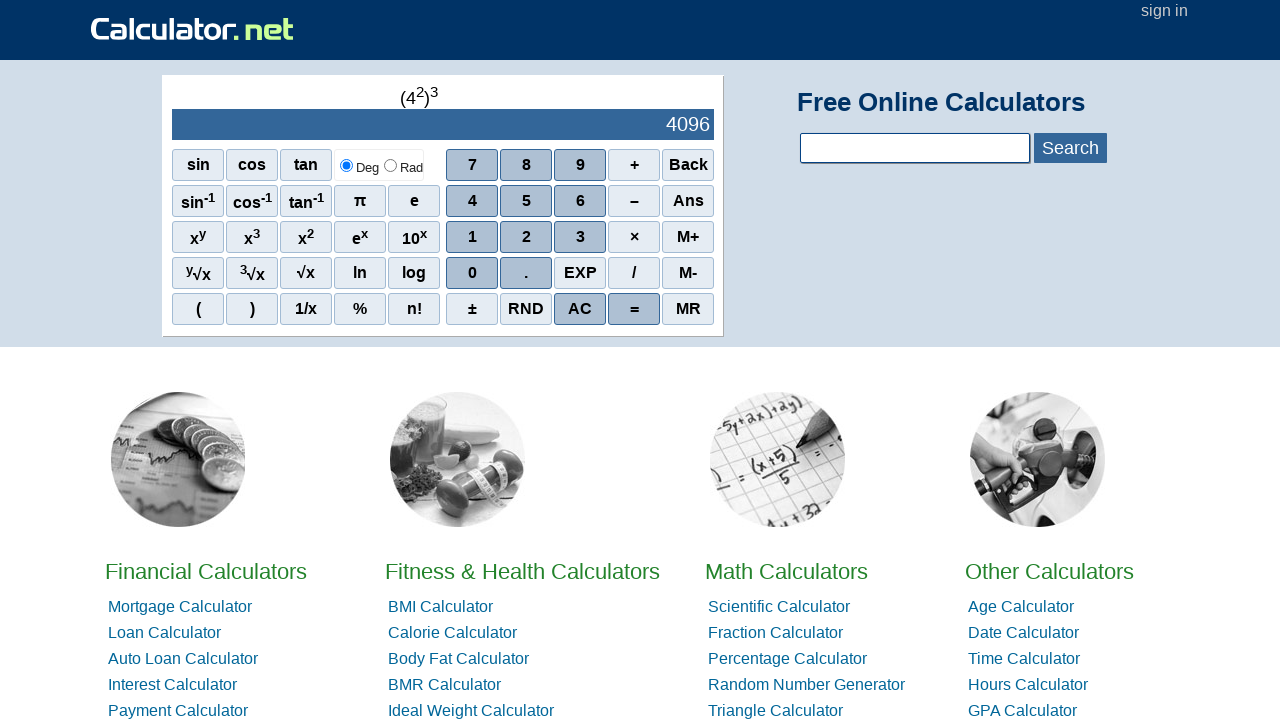

Clicked multiplication operator at (634, 237) on span:has-text('×')
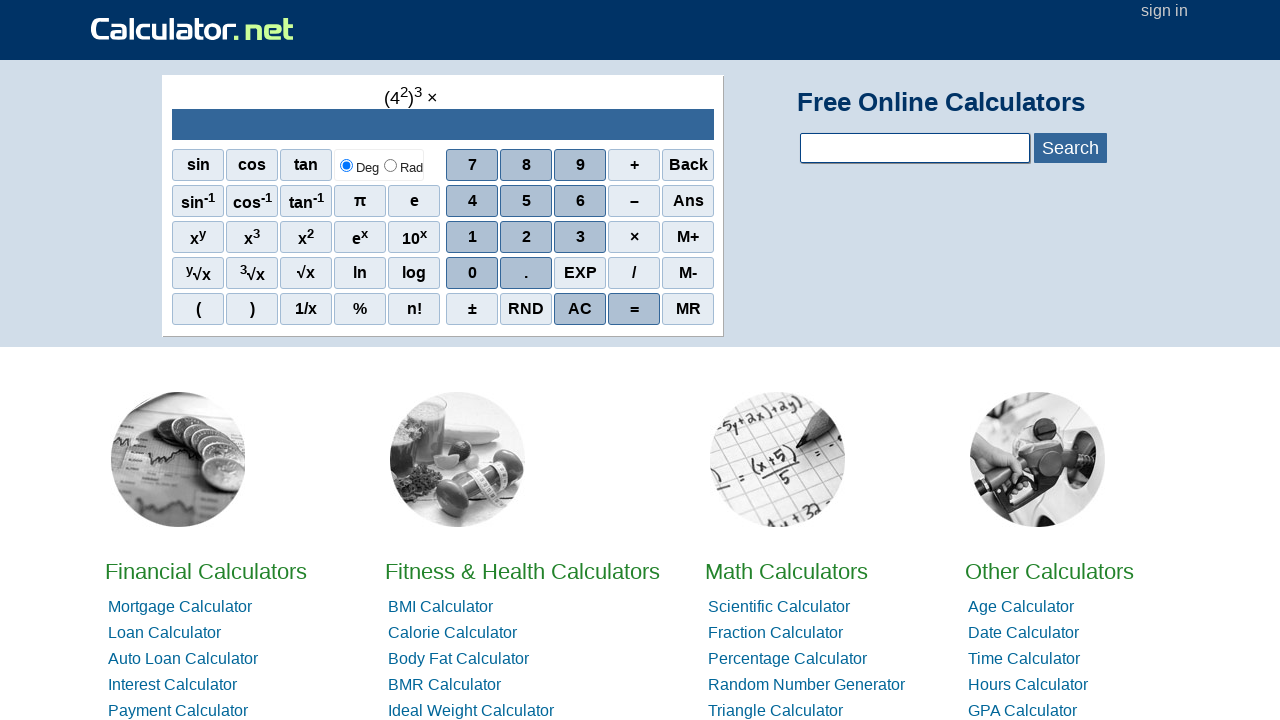

Clicked digit 5 at (526, 201) on span:has-text('5')
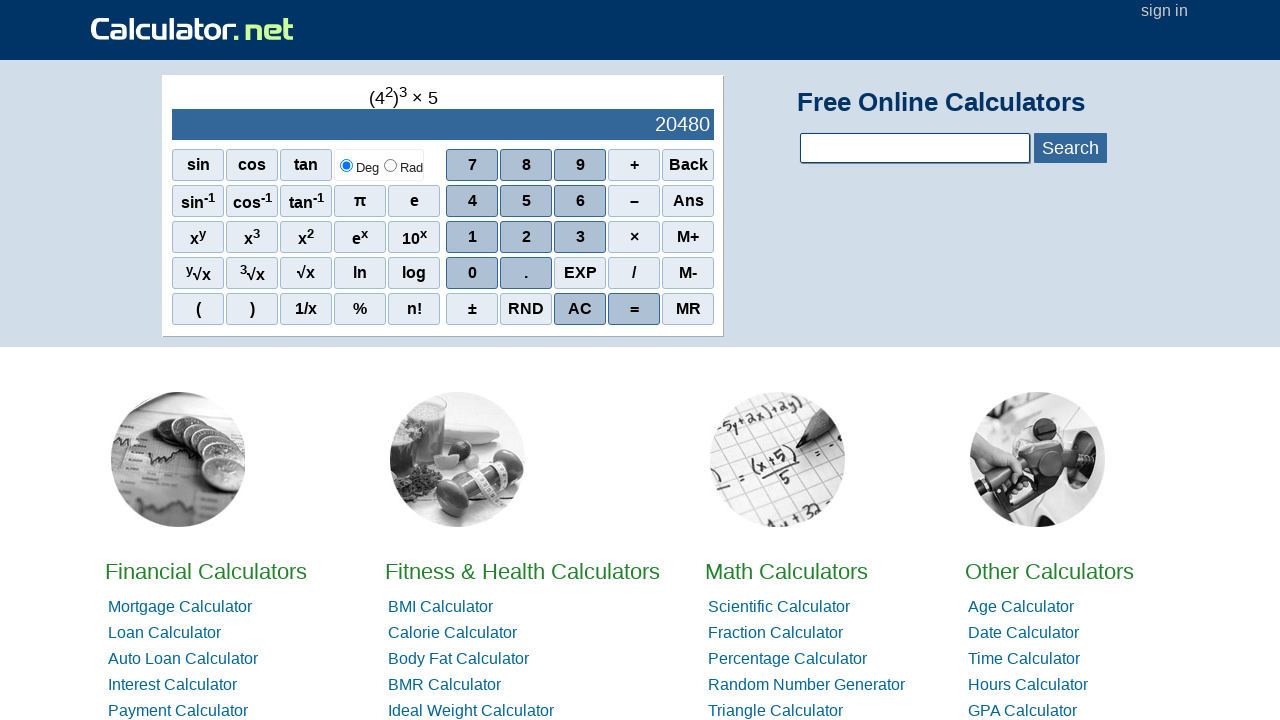

Clicked digit 2 at (306, 237) on span:has-text('2')
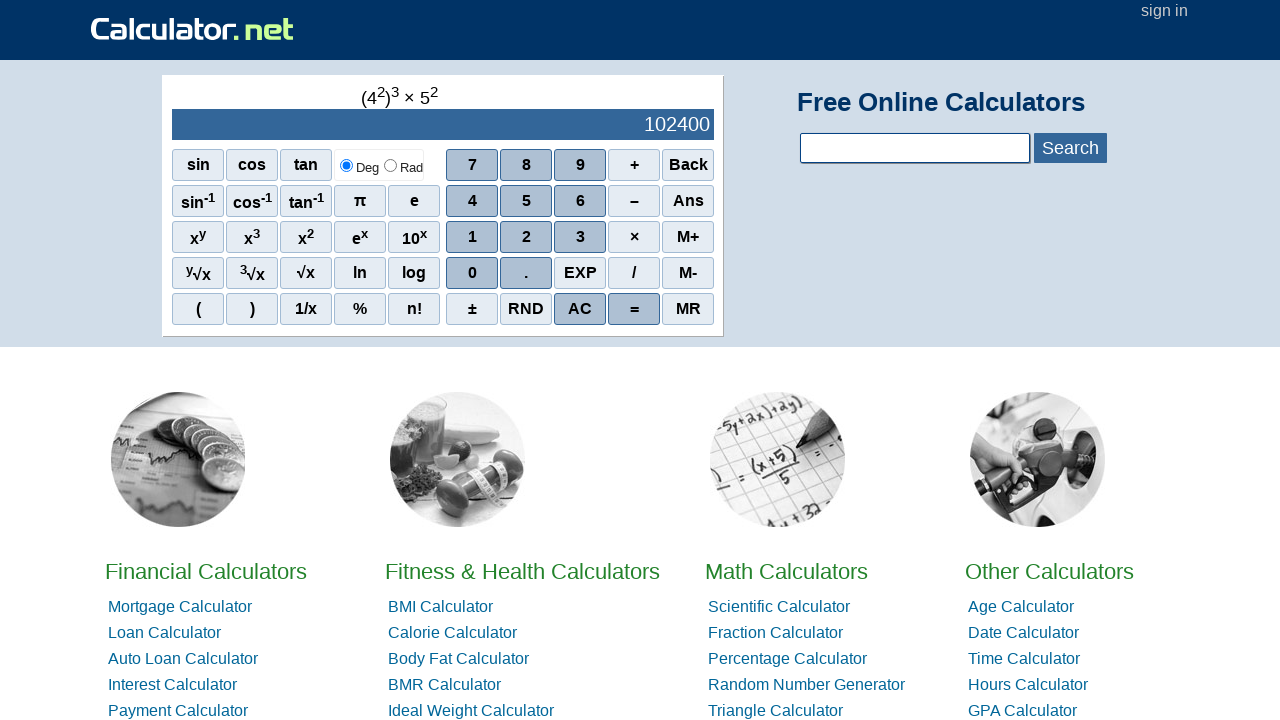

Clicked digit 5 at (526, 201) on span:has-text('5')
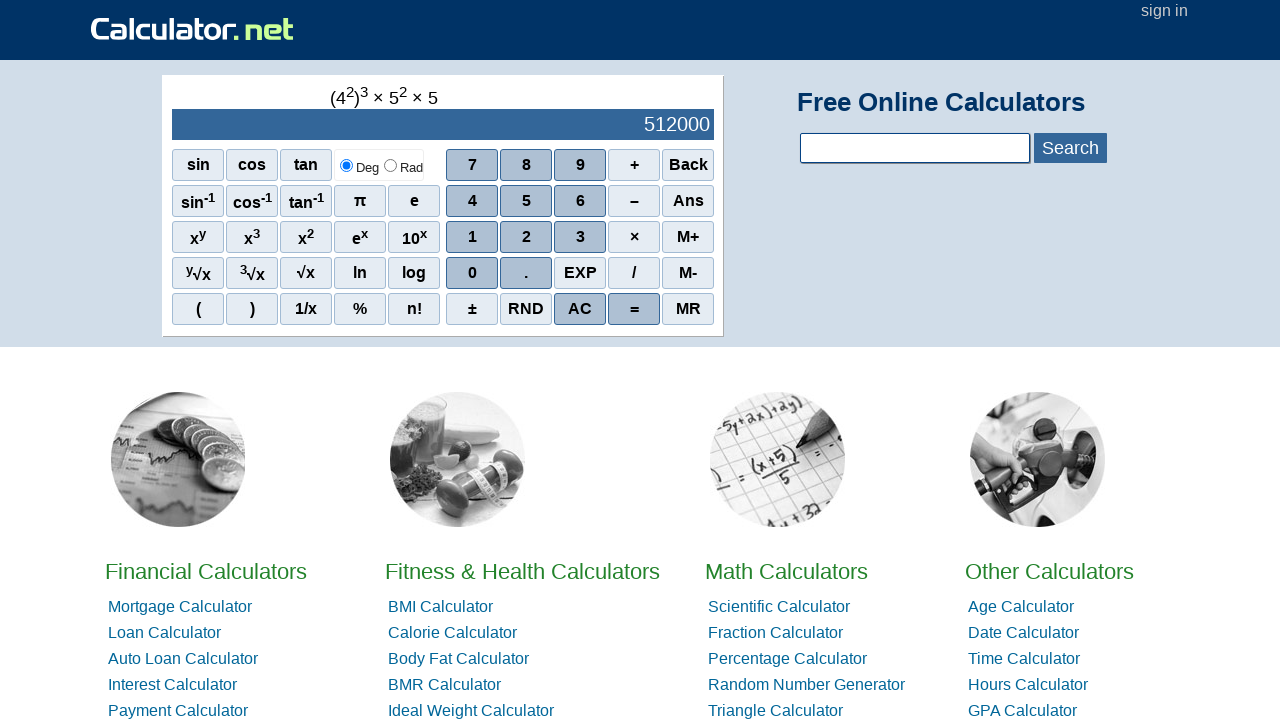

Clicked equals button to complete 423 × 525 calculation at (634, 309) on span:has-text('=')
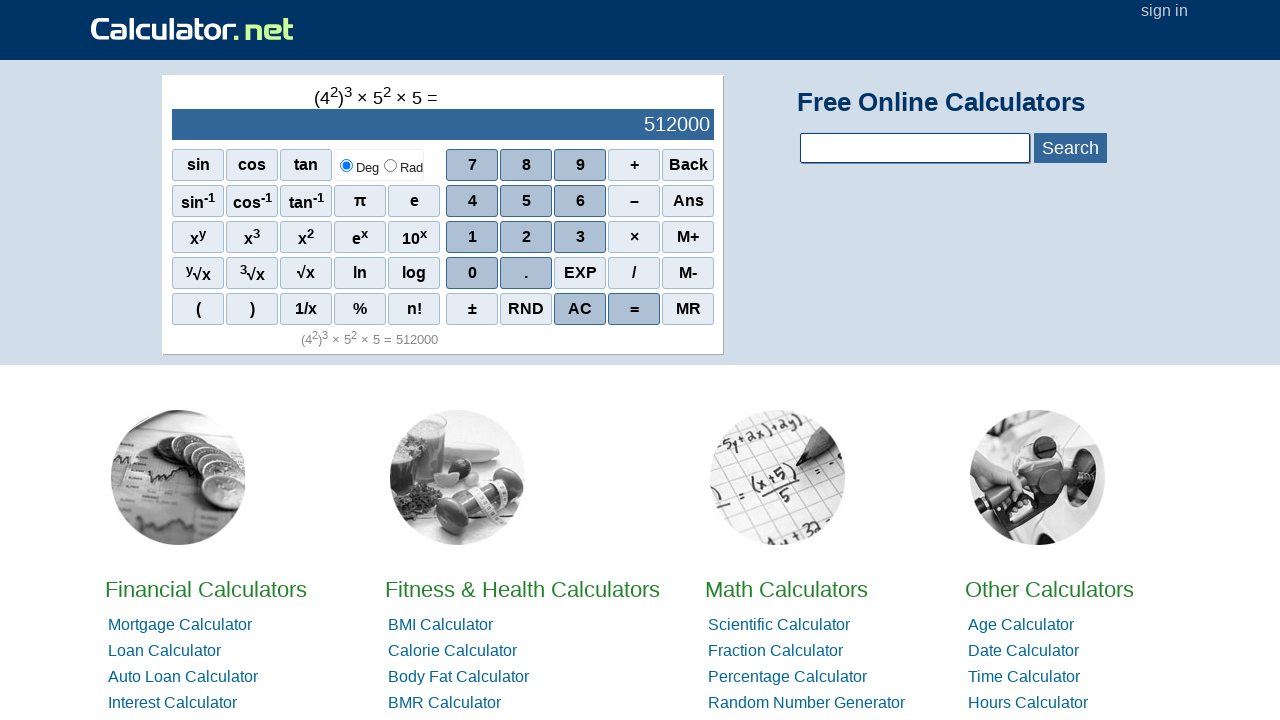

Clicked digit 4 at (472, 201) on span:has-text('4')
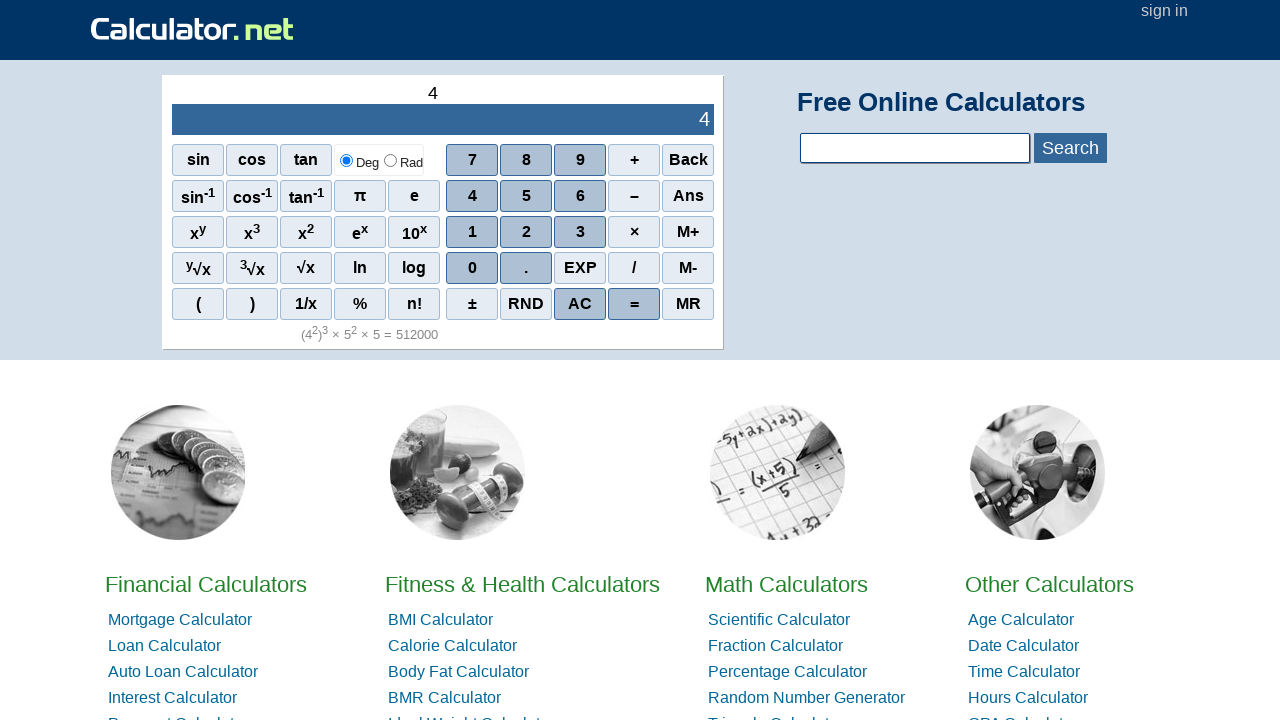

Clicked digit 0 at (414, 232) on span:has-text('0')
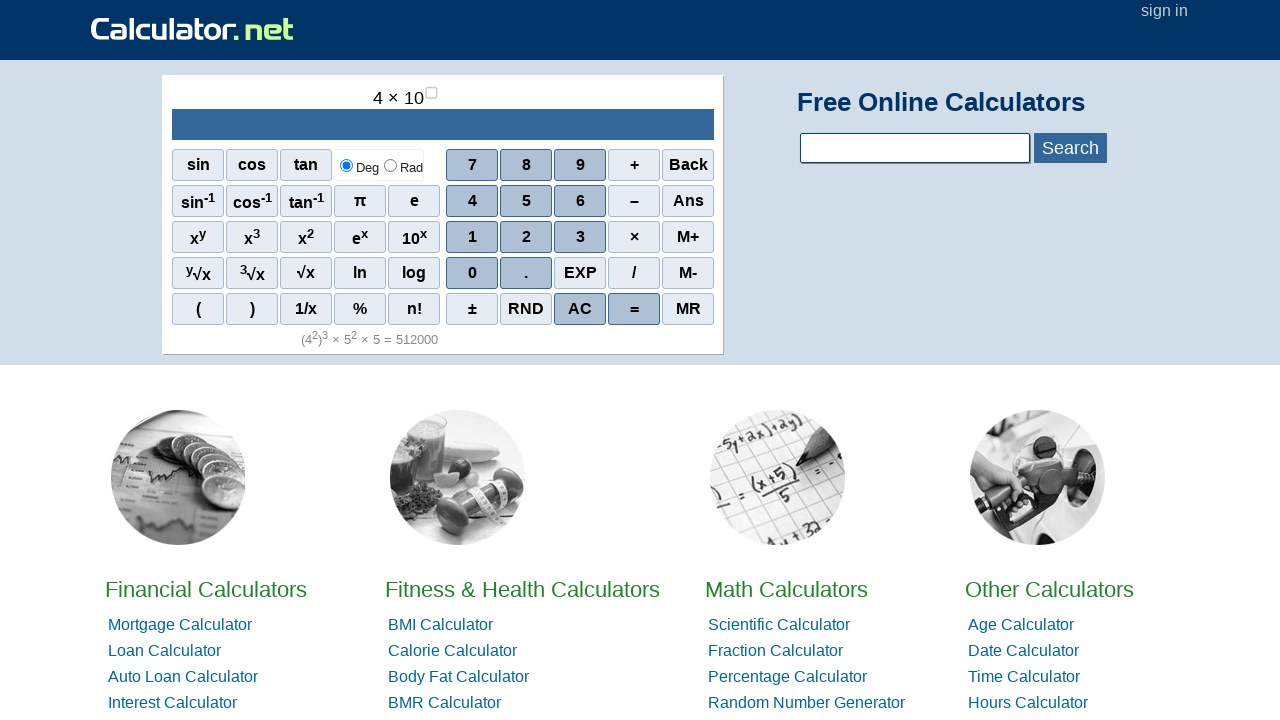

Clicked digit 0 at (414, 237) on span:has-text('0')
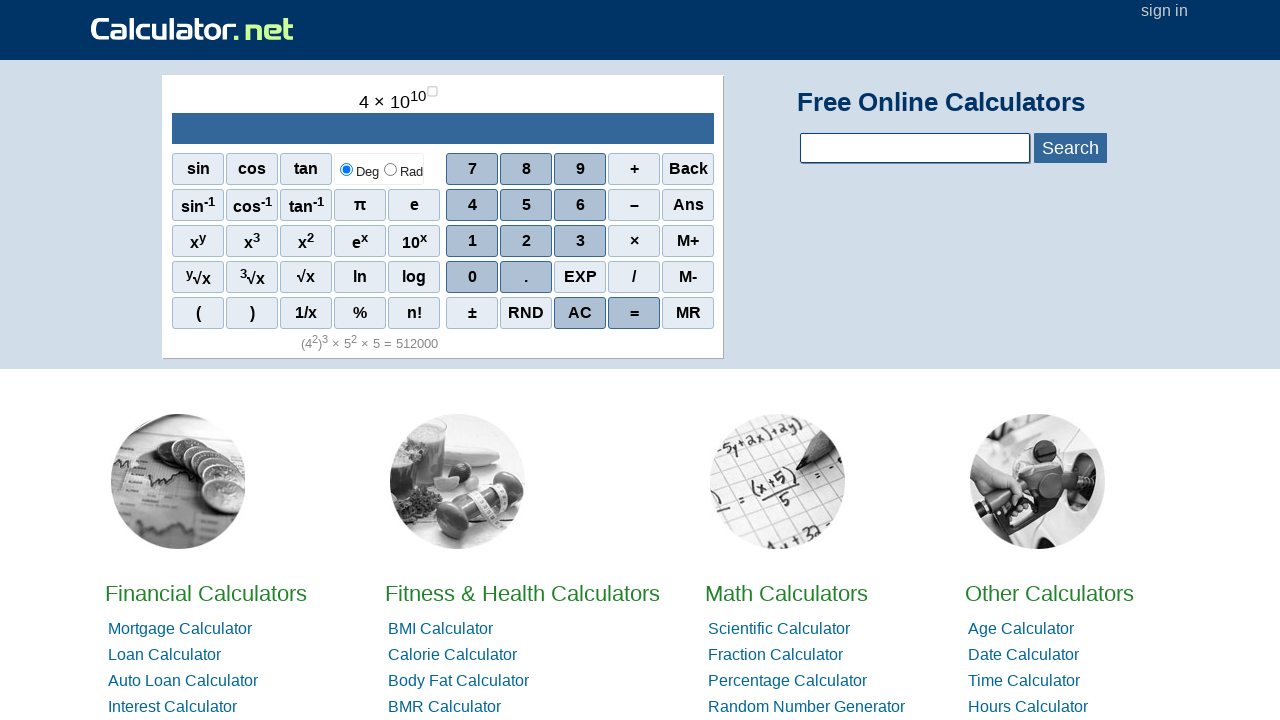

Clicked digit 0 at (414, 241) on span:has-text('0')
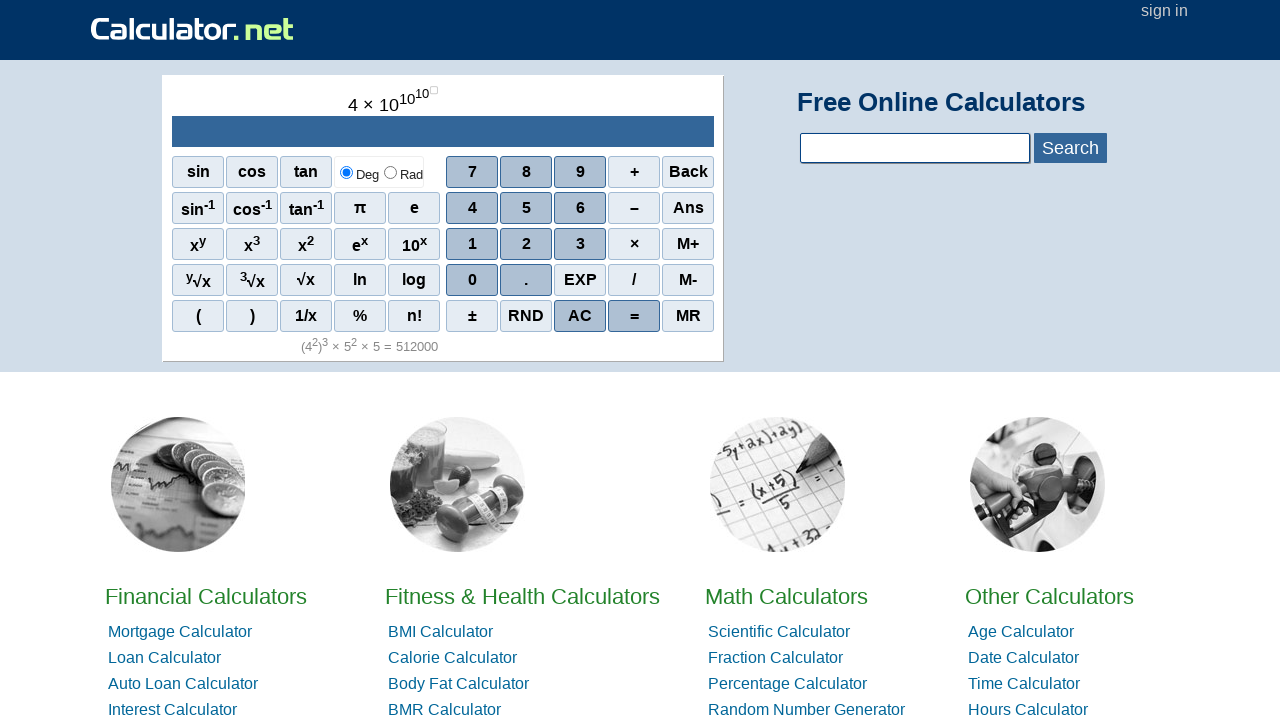

Clicked division operator at (306, 316) on span:has-text('/')
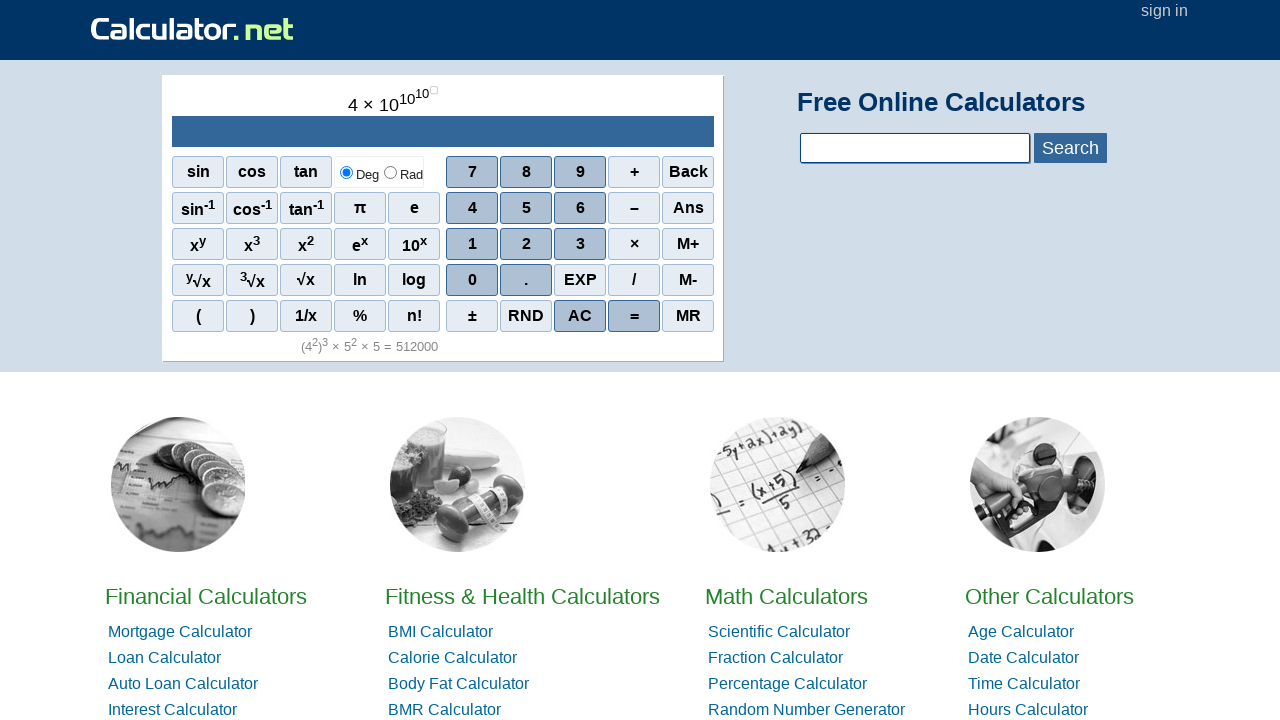

Clicked digit 2 at (306, 244) on span:has-text('2')
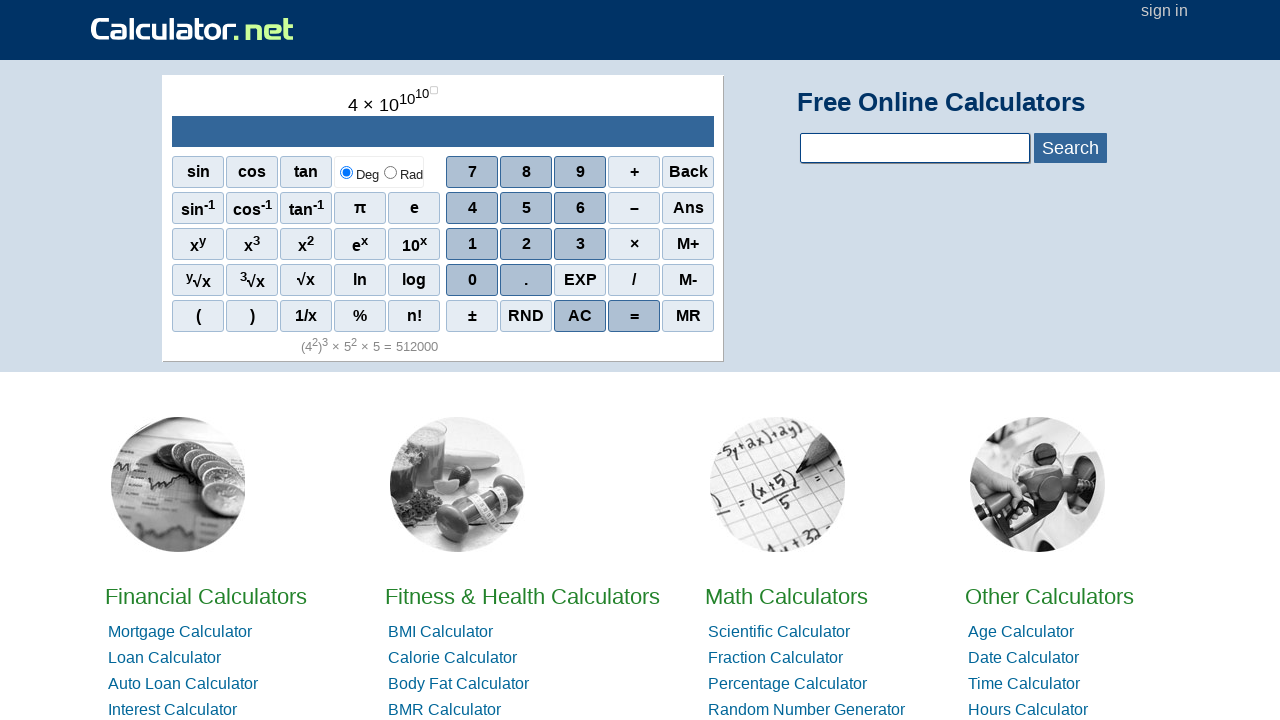

Clicked digit 0 at (414, 244) on span:has-text('0')
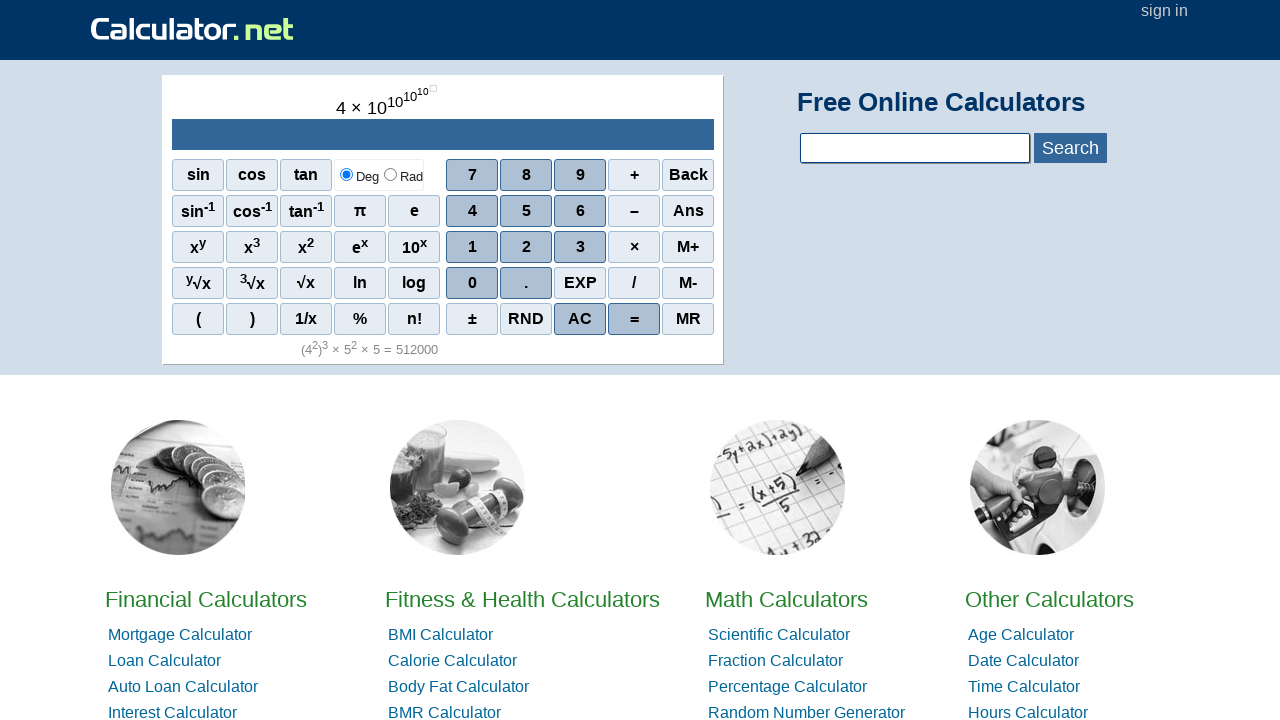

Clicked digit 0 at (414, 247) on span:has-text('0')
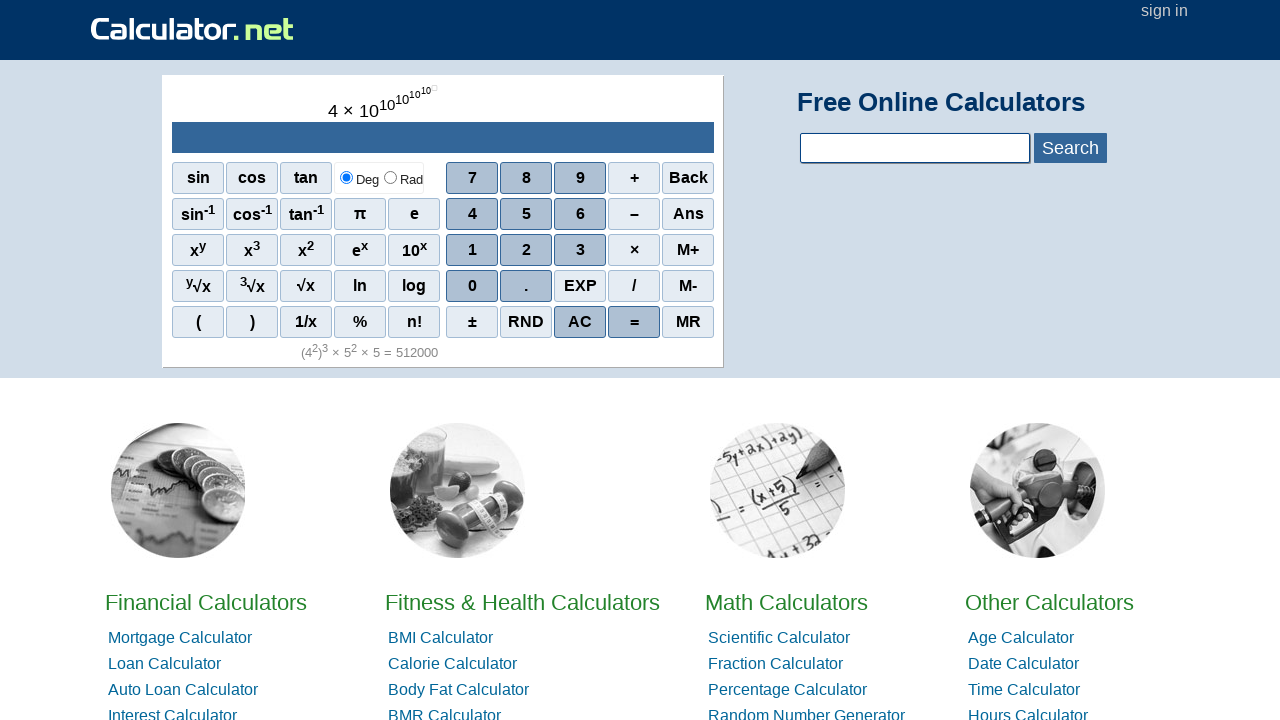

Clicked equals button to complete 4000 ÷ 200 calculation at (634, 322) on span:has-text('=')
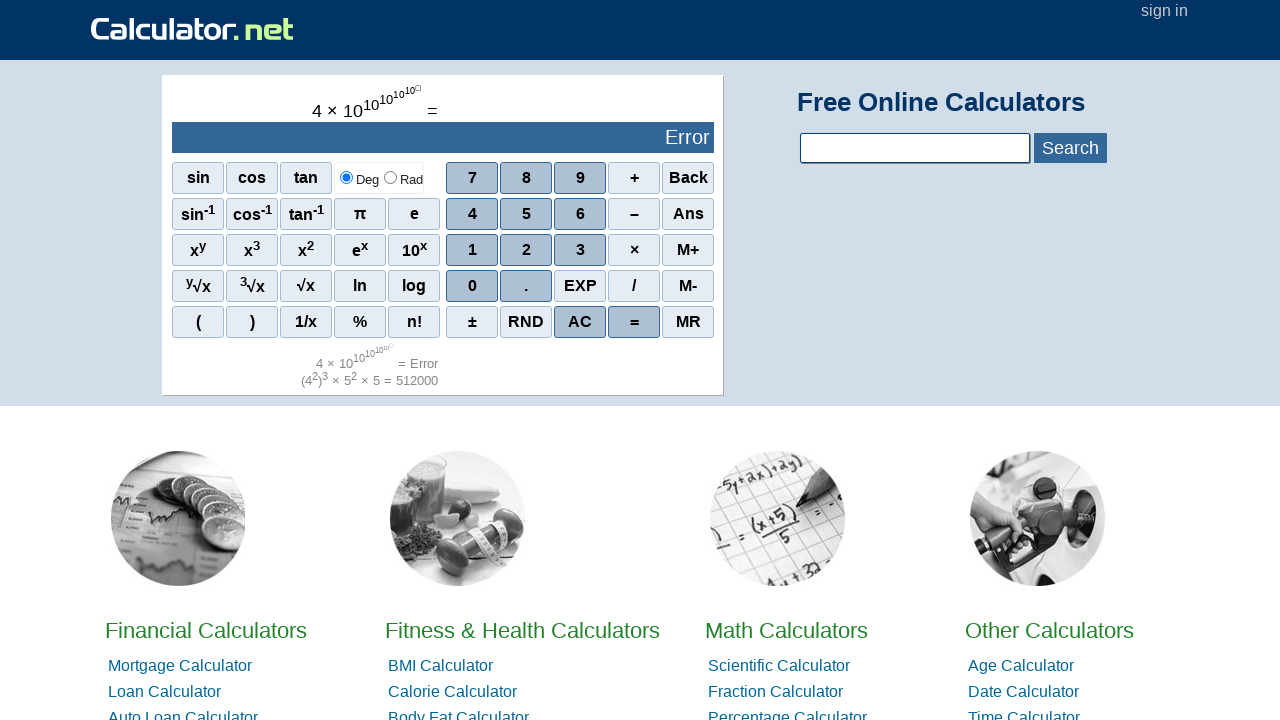

Clicked AC (All Clear) button to reset calculator at (688, 178) on span:has-text('AC')
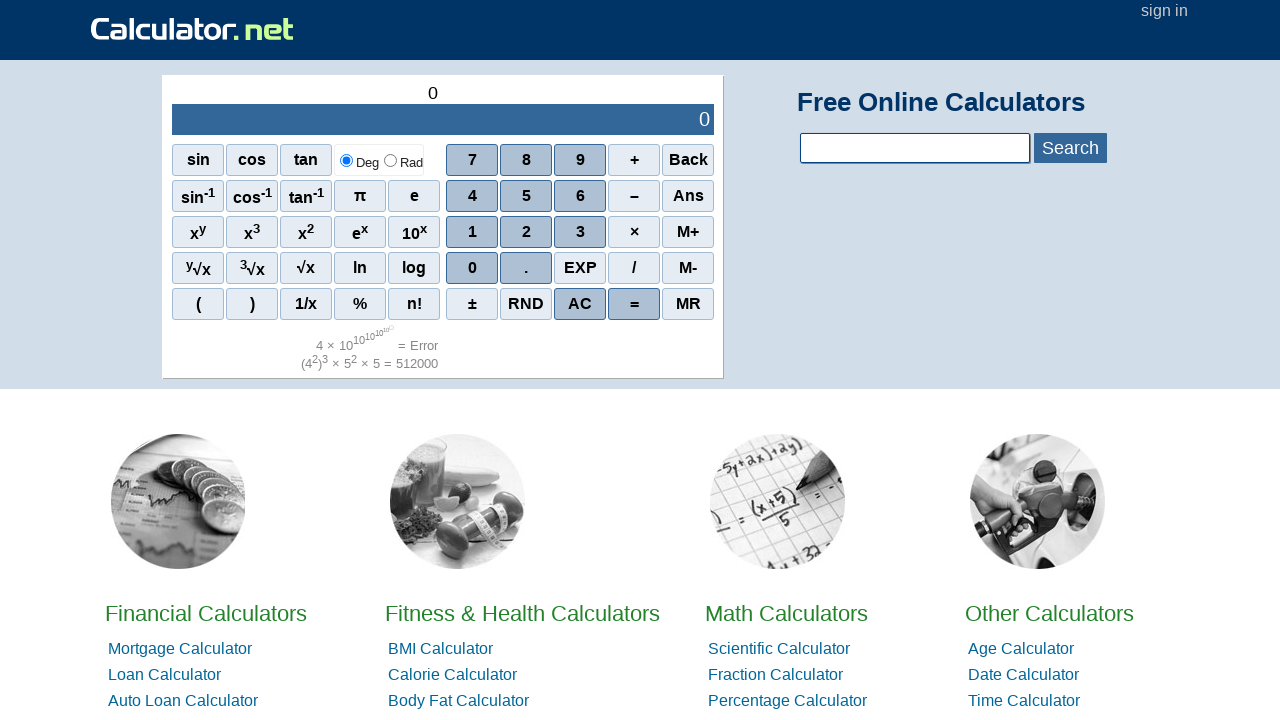

Clicked minus/negative operator at (634, 196) on span:has-text('–')
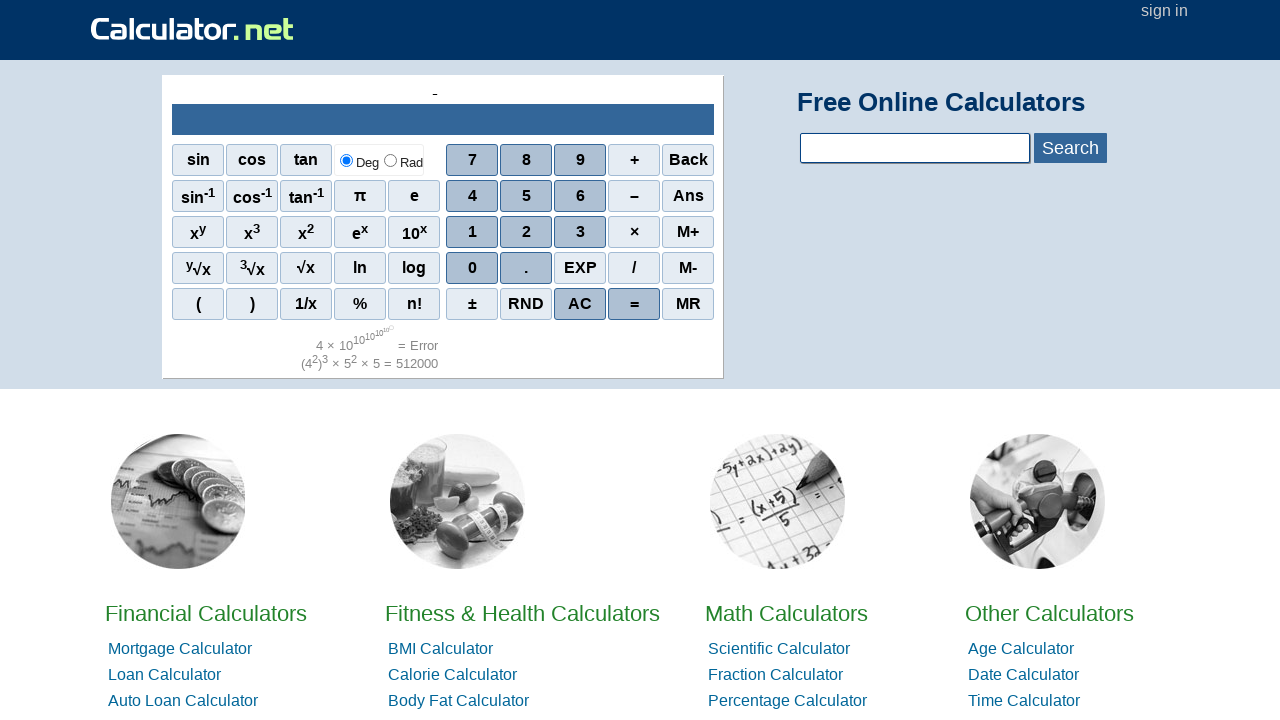

Clicked digit 2 at (306, 232) on span:has-text('2')
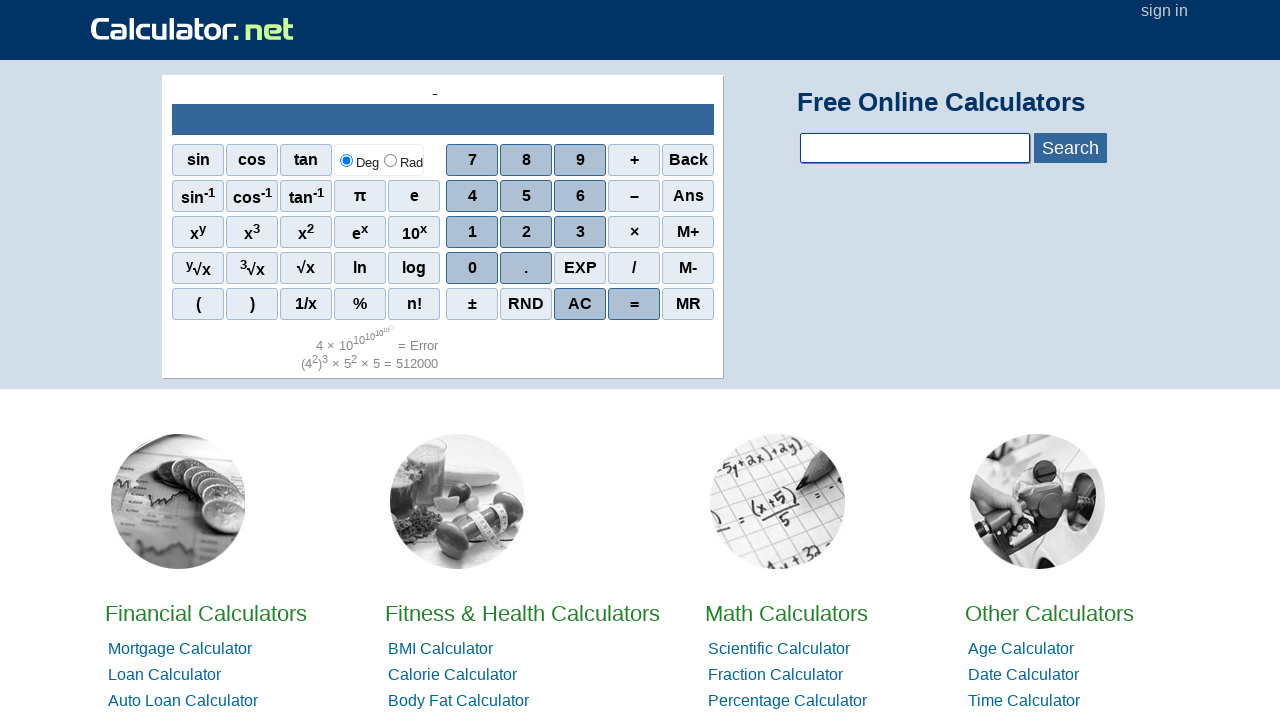

Clicked digit 3 at (252, 232) on span:has-text('3')
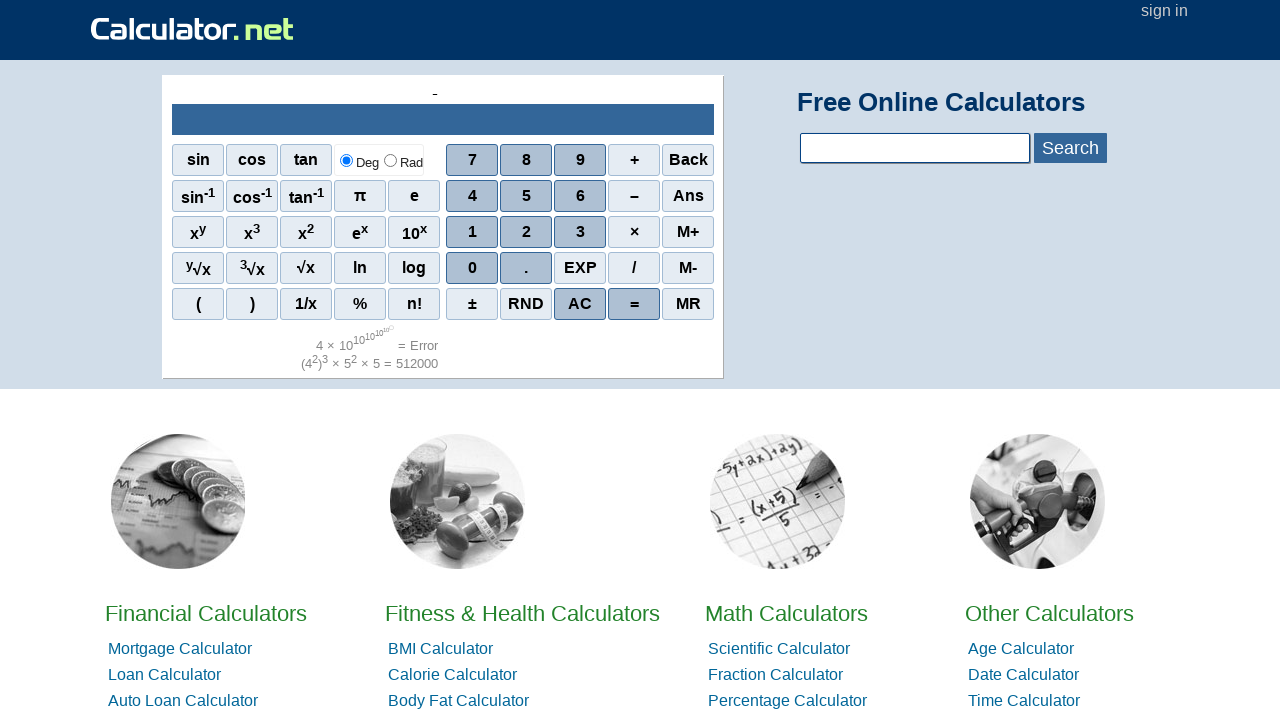

Clicked digit 4 at (472, 196) on span:has-text('4')
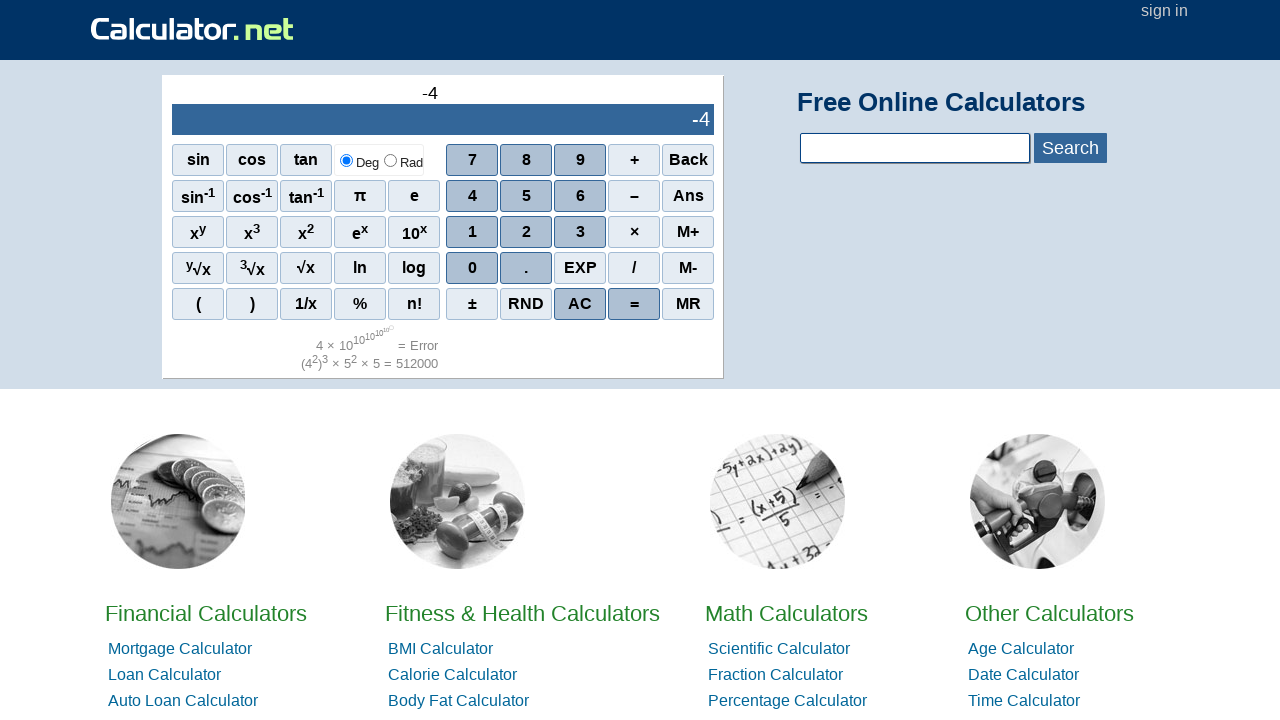

Clicked digit 2 at (306, 232) on span:has-text('2')
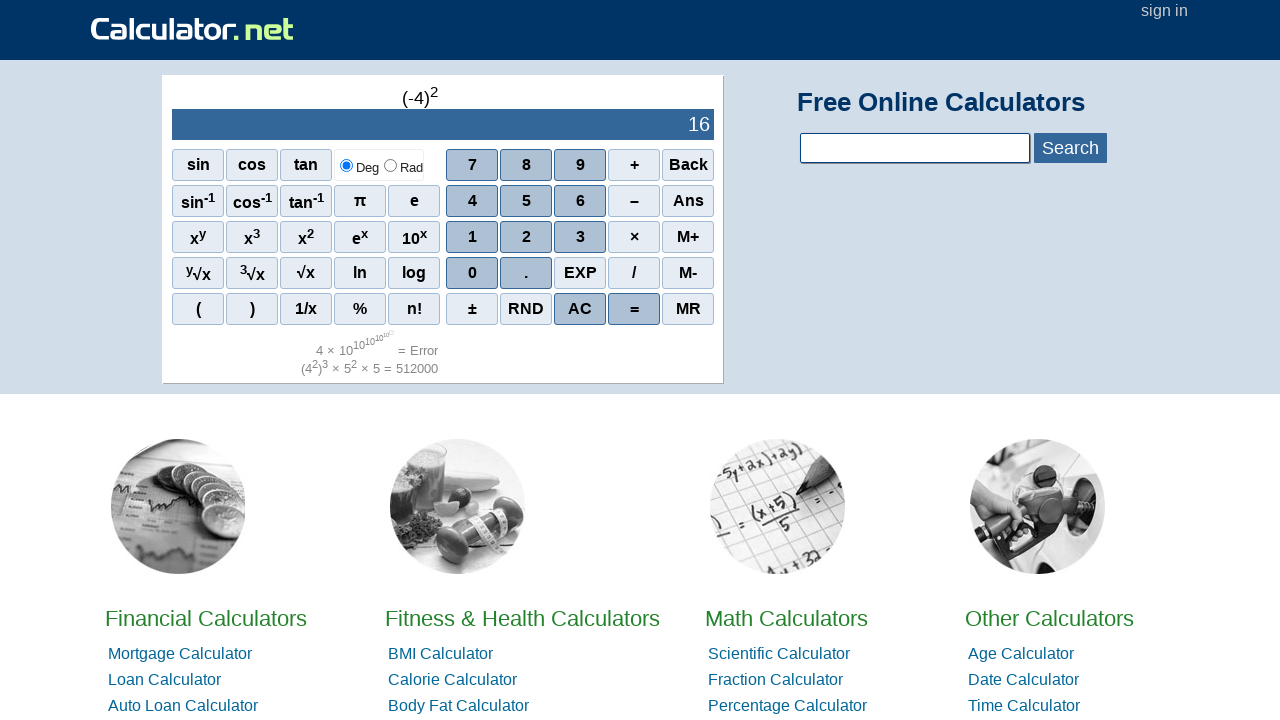

Clicked digit 3 at (252, 237) on span:has-text('3')
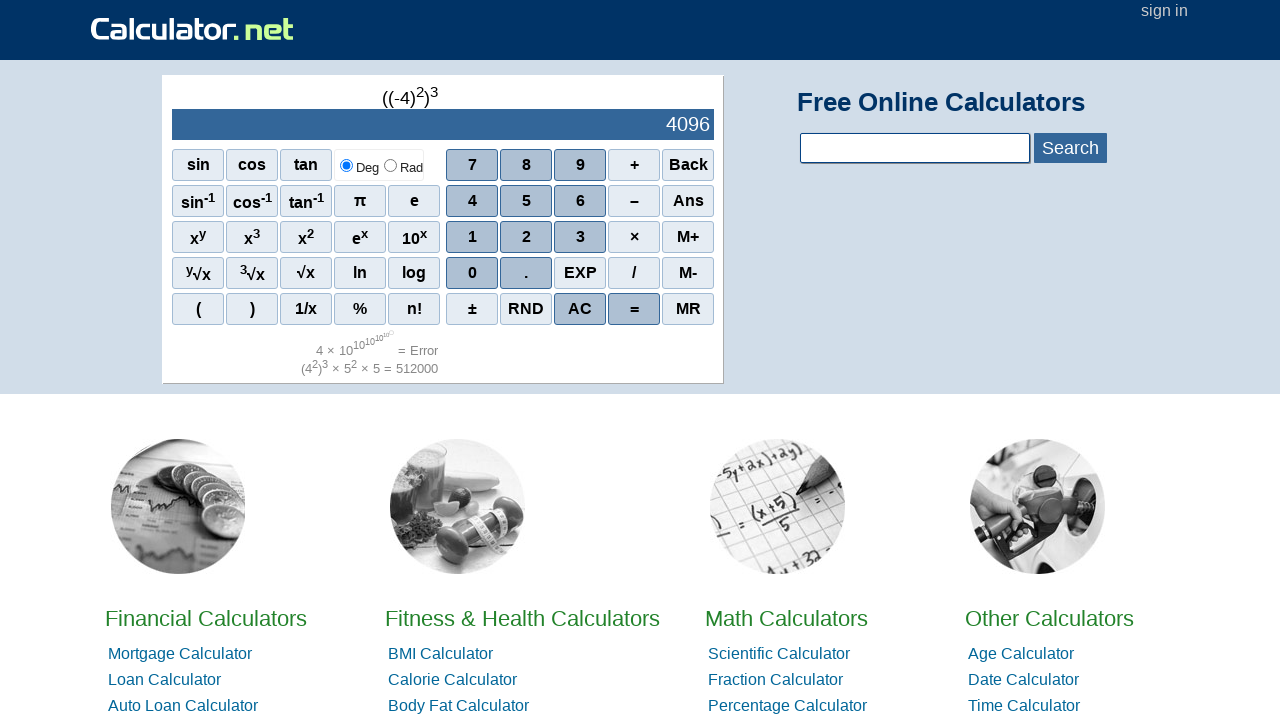

Clicked digit 4 at (472, 201) on span:has-text('4')
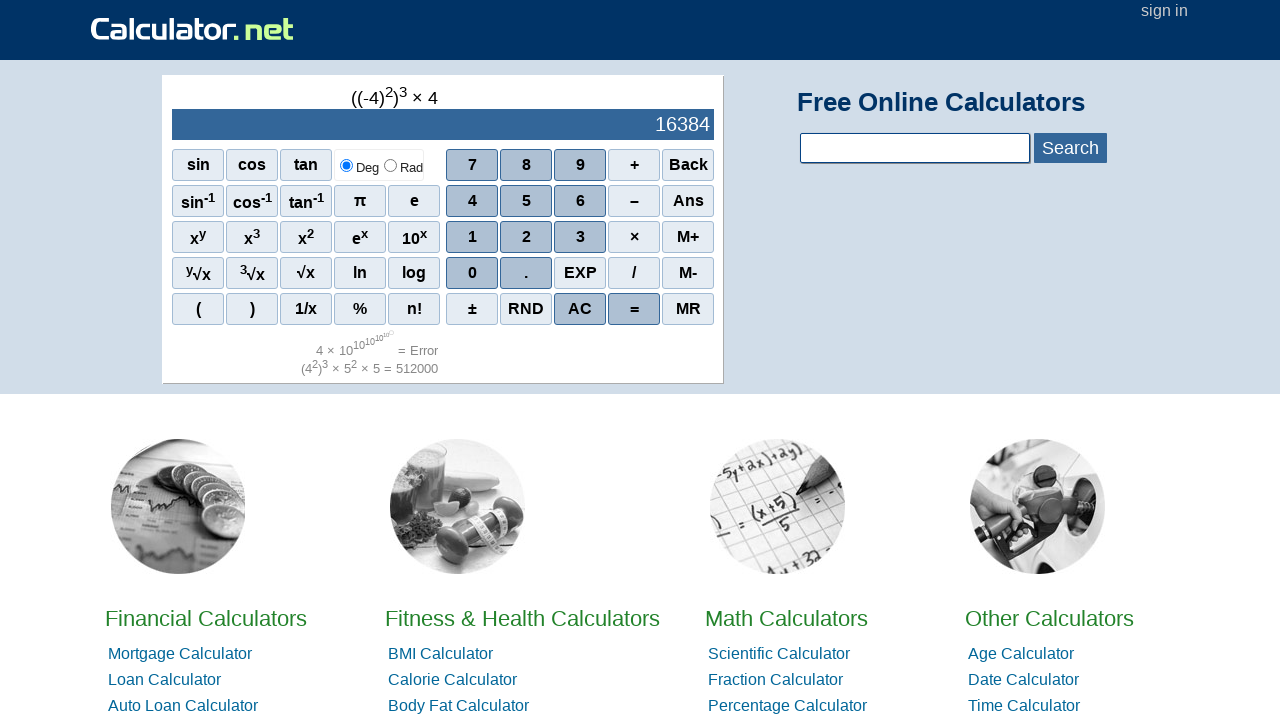

Clicked addition operator at (634, 165) on span:has-text('+')
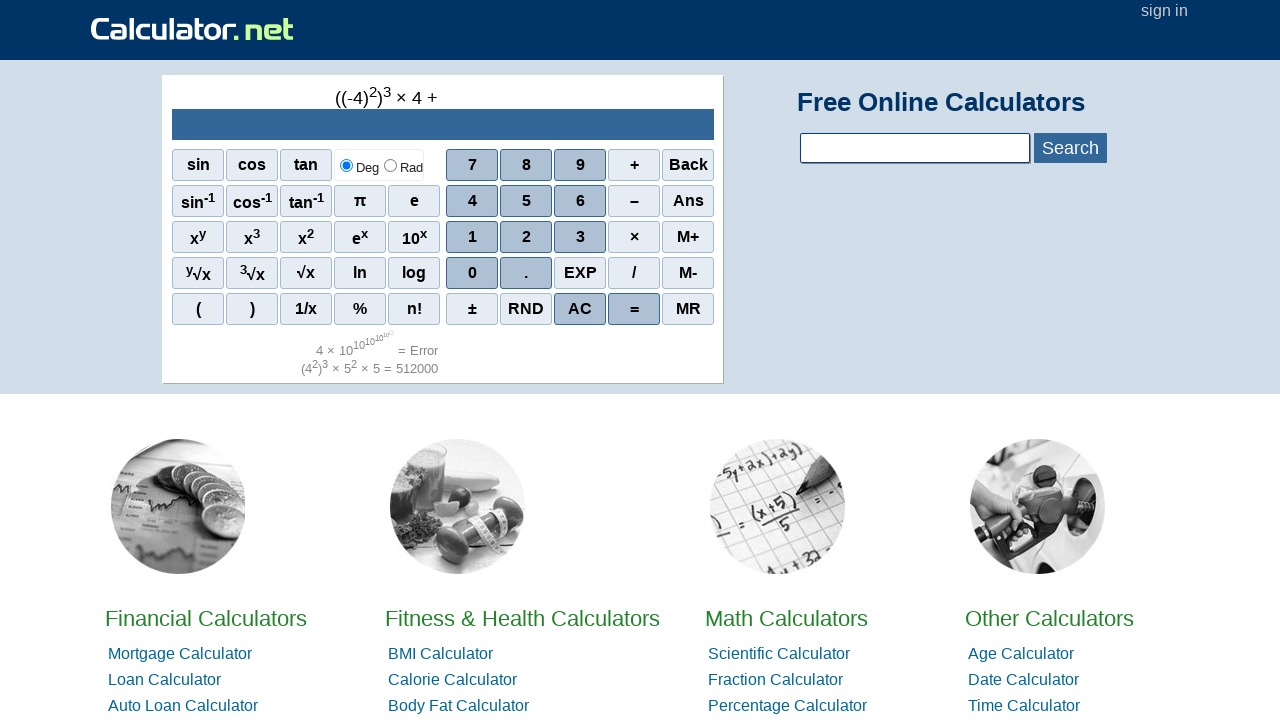

Clicked digit 3 at (252, 237) on span:has-text('3')
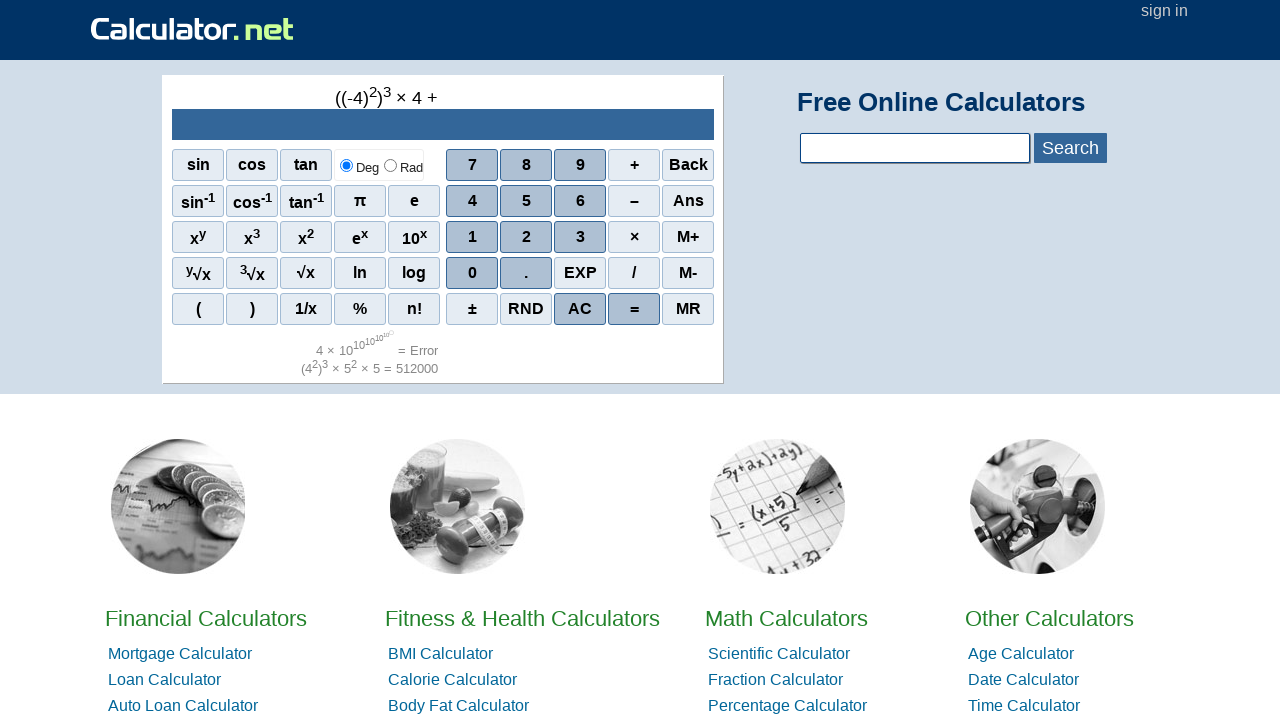

Clicked digit 4 at (472, 201) on span:has-text('4')
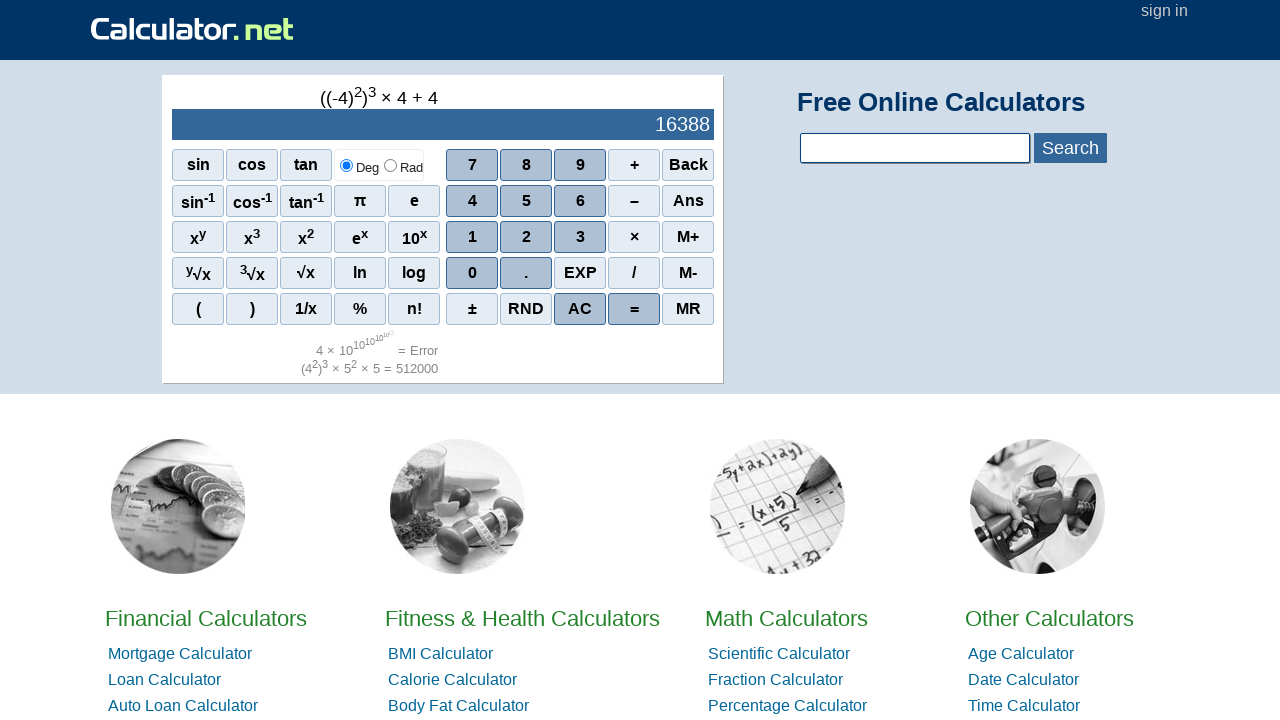

Clicked digit 5 at (526, 201) on span:has-text('5')
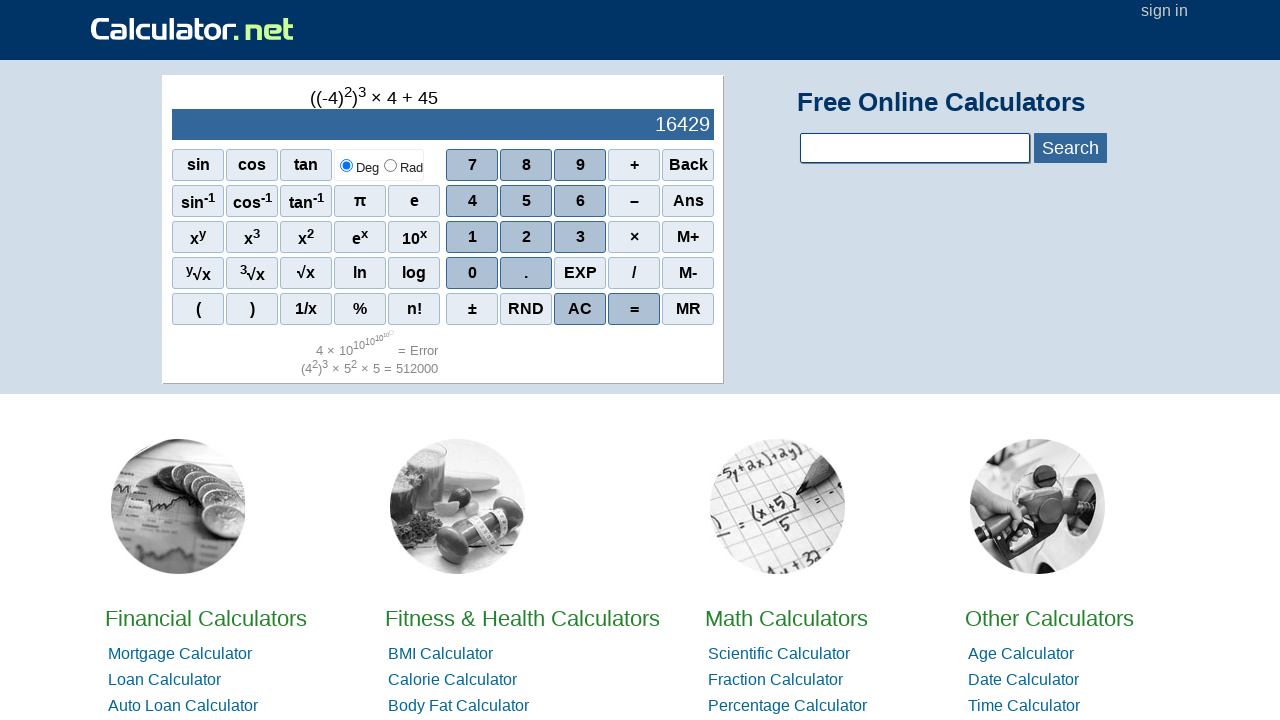

Clicked digit 3 at (252, 237) on span:has-text('3')
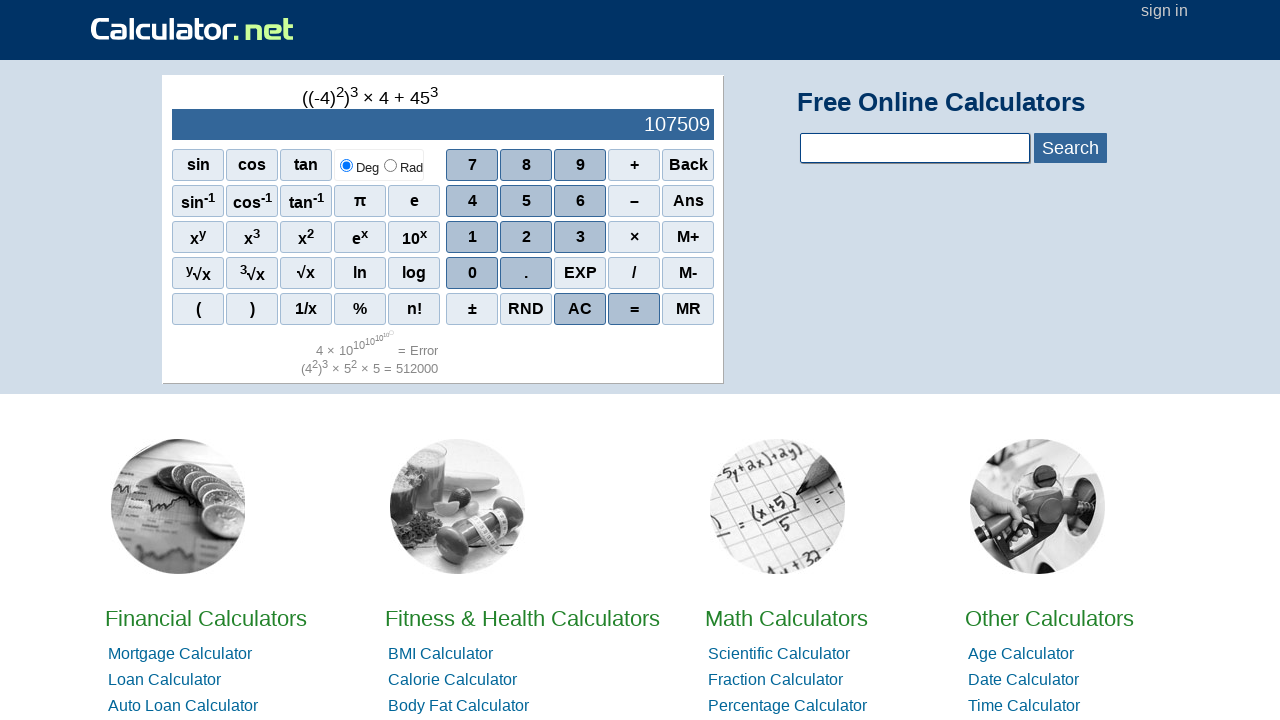

Clicked digit 4 at (472, 201) on span:has-text('4')
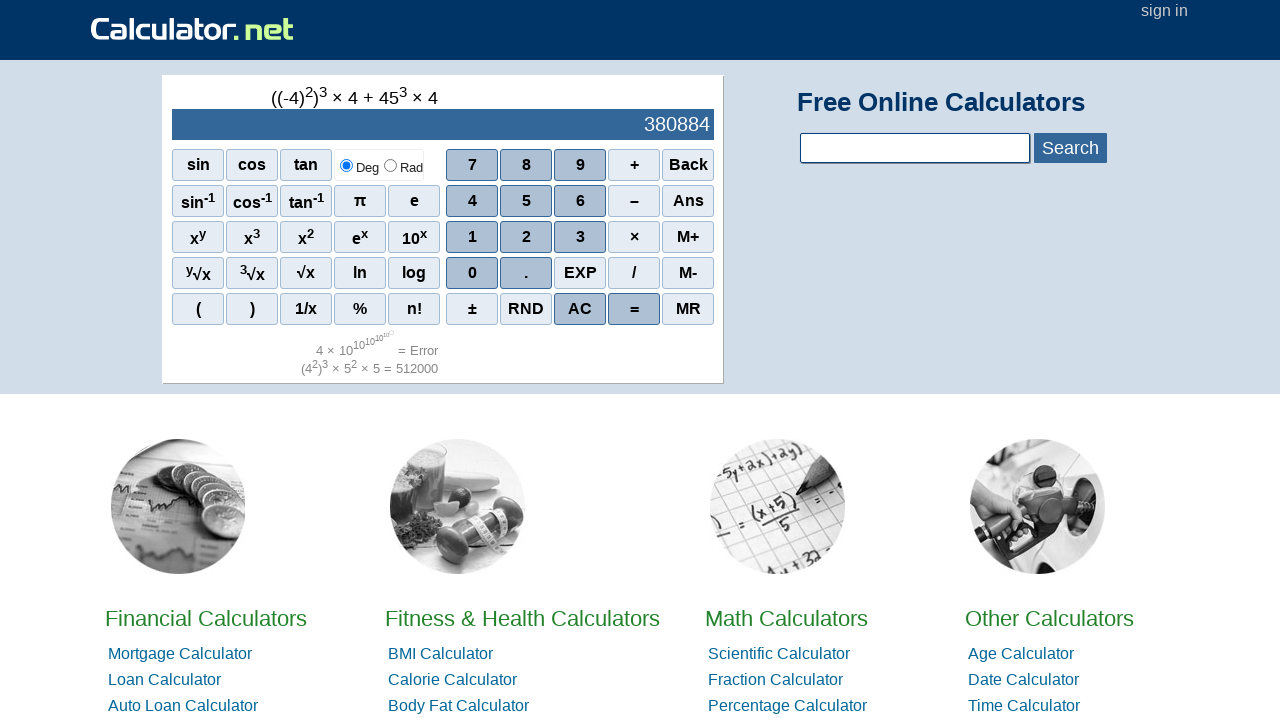

Clicked digit 5 at (526, 201) on span:has-text('5')
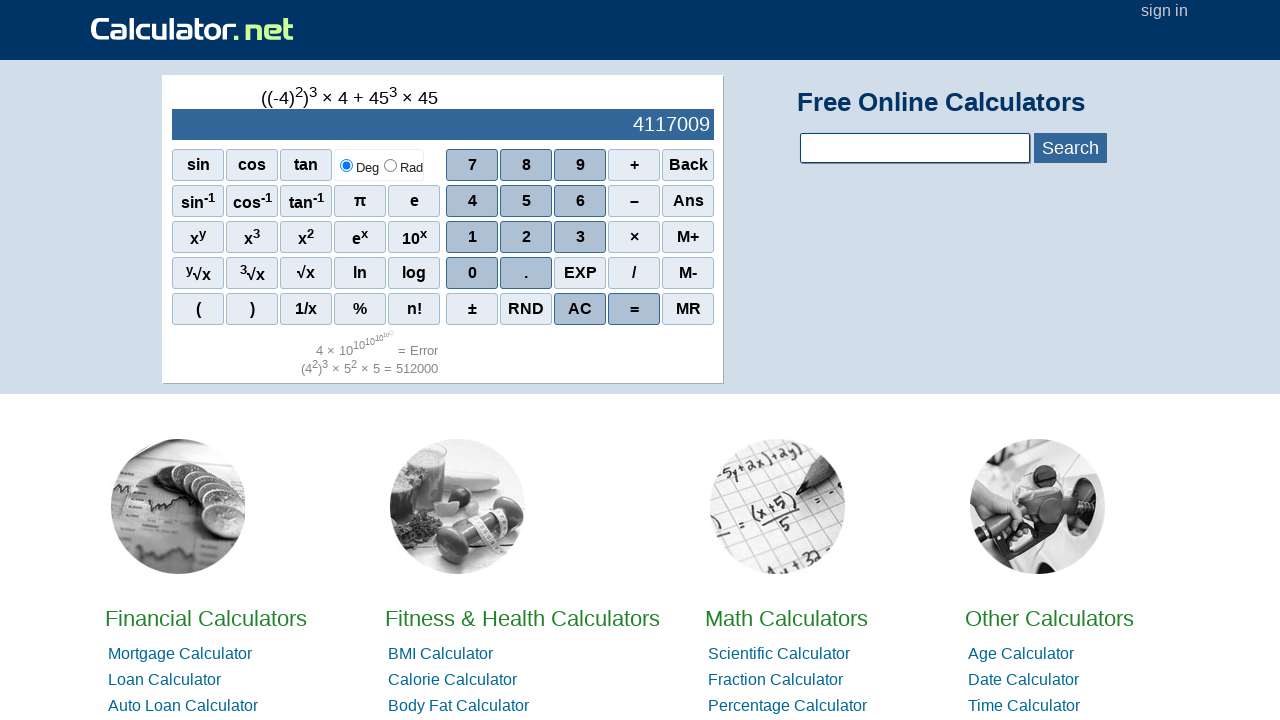

Clicked equals button to complete -234234 + 345345 calculation at (634, 309) on span:has-text('=')
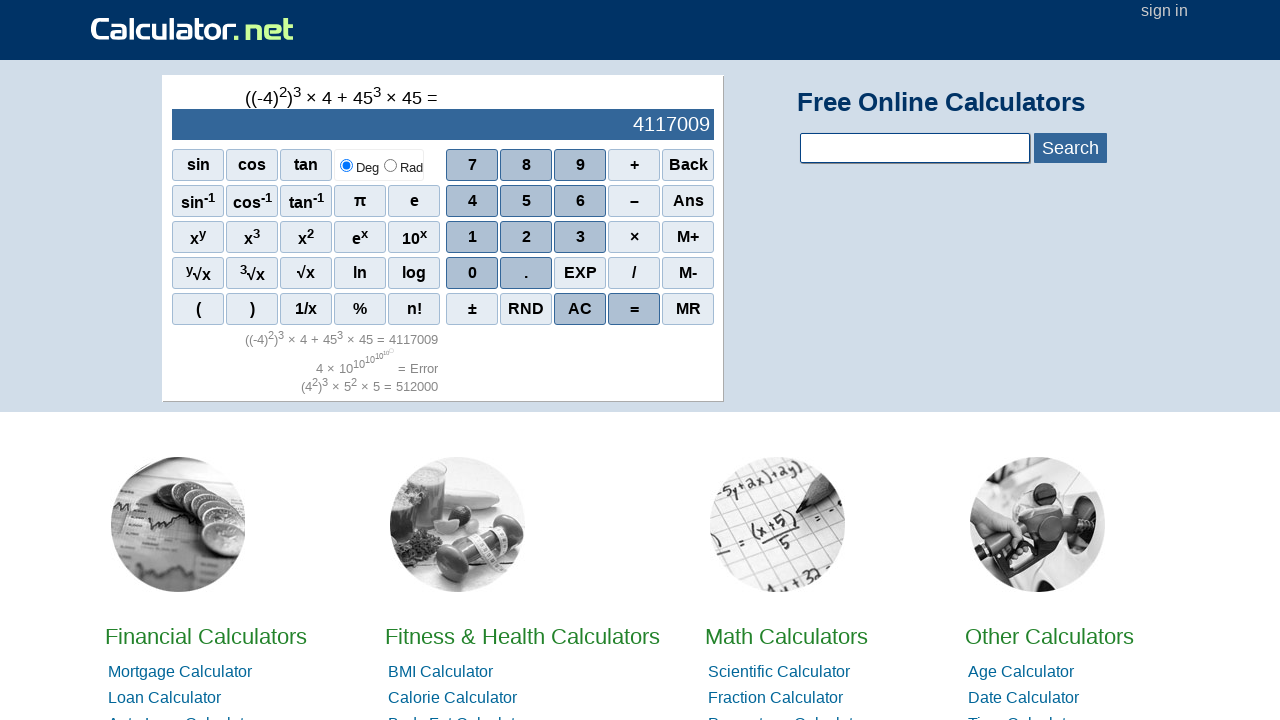

Clicked AC (All Clear) button to reset calculator at (688, 165) on span:has-text('AC')
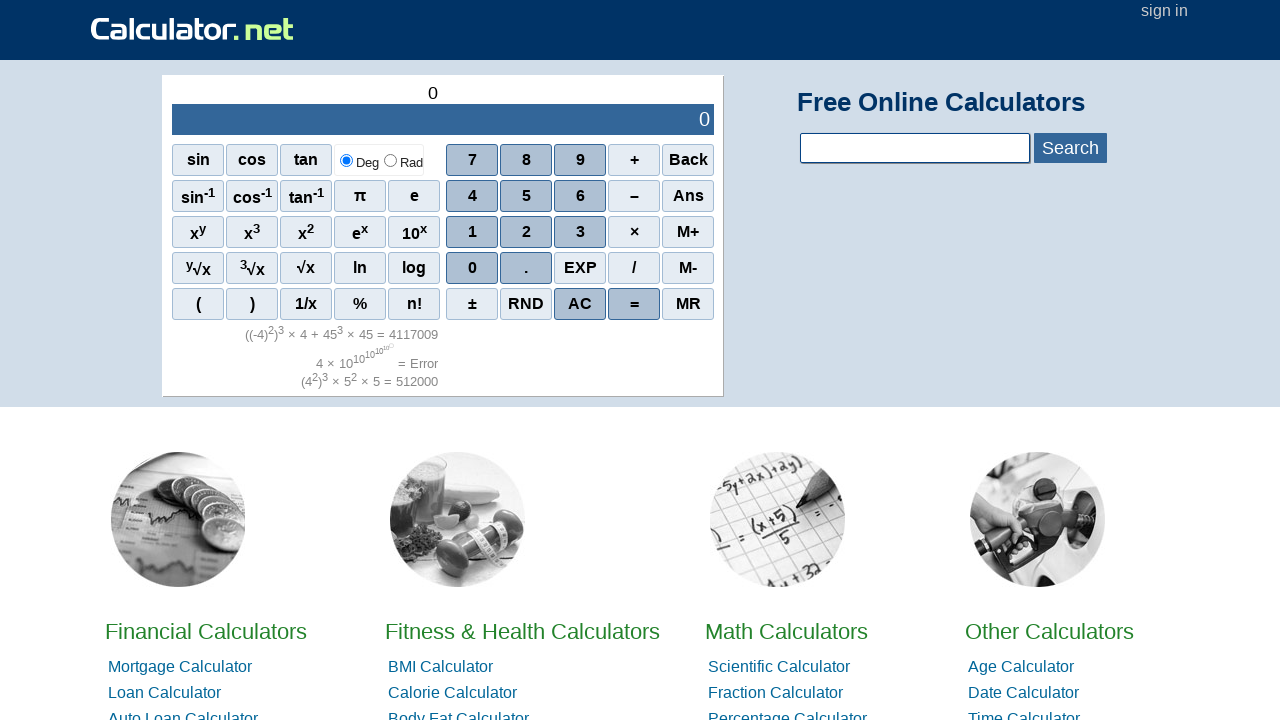

Clicked digit 2 at (306, 232) on span:has-text('2')
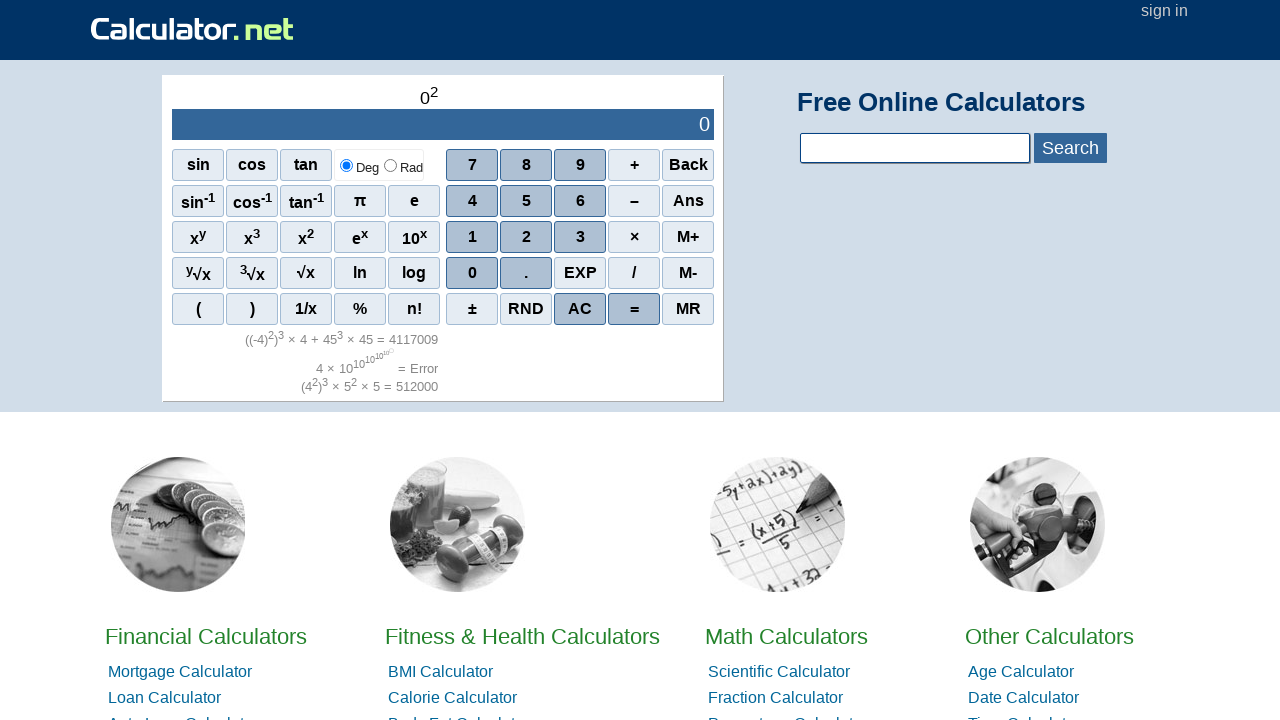

Clicked digit 3 at (252, 237) on span:has-text('3')
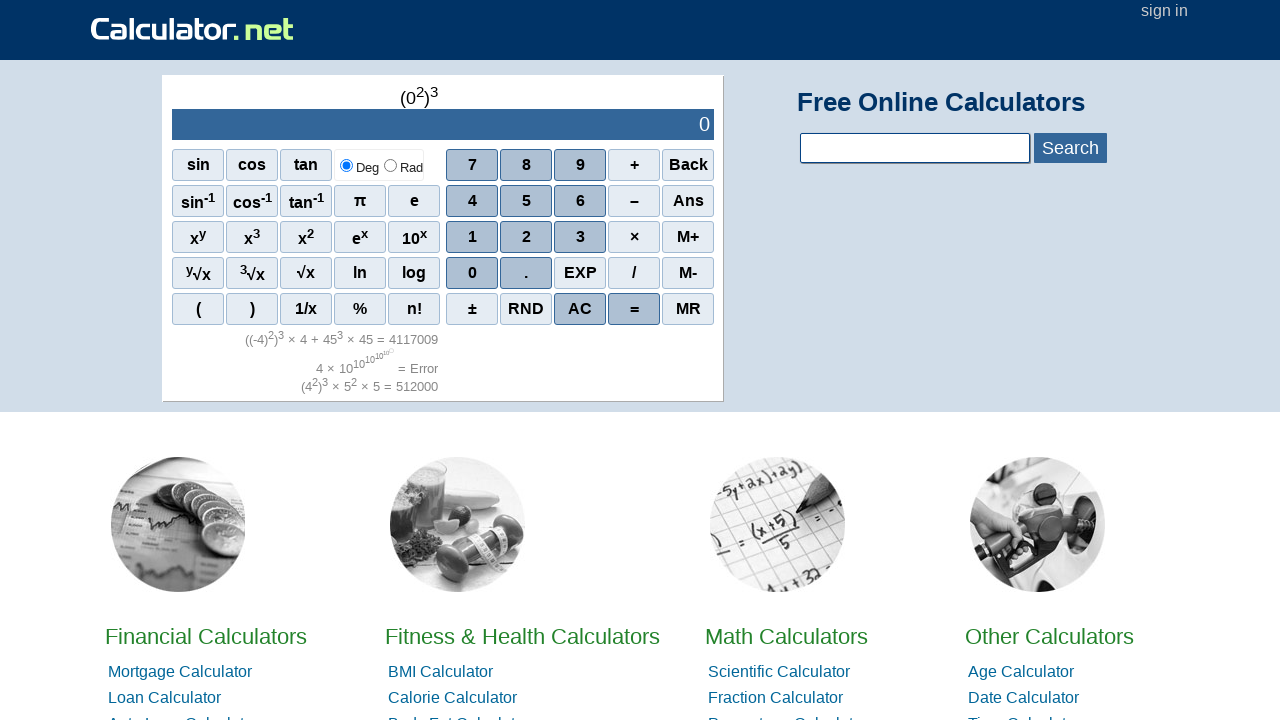

Clicked digit 4 at (472, 201) on span:has-text('4')
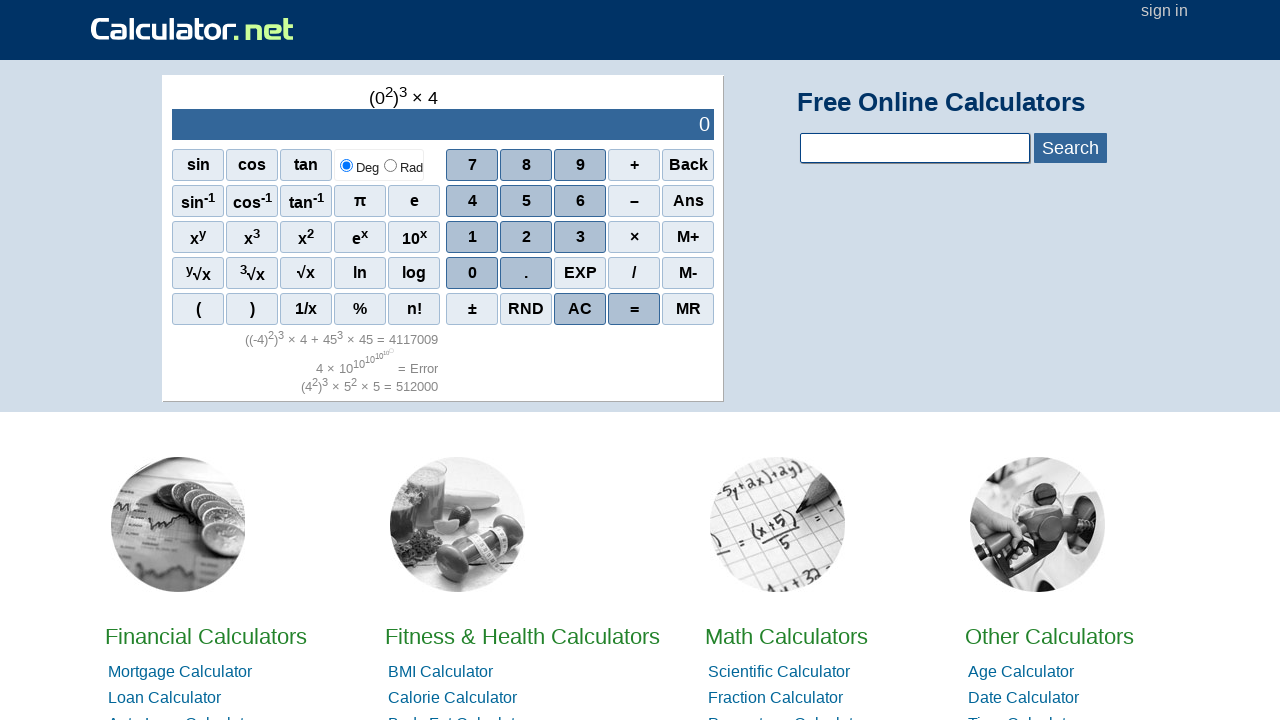

Clicked digit 8 at (526, 165) on span:has-text('8')
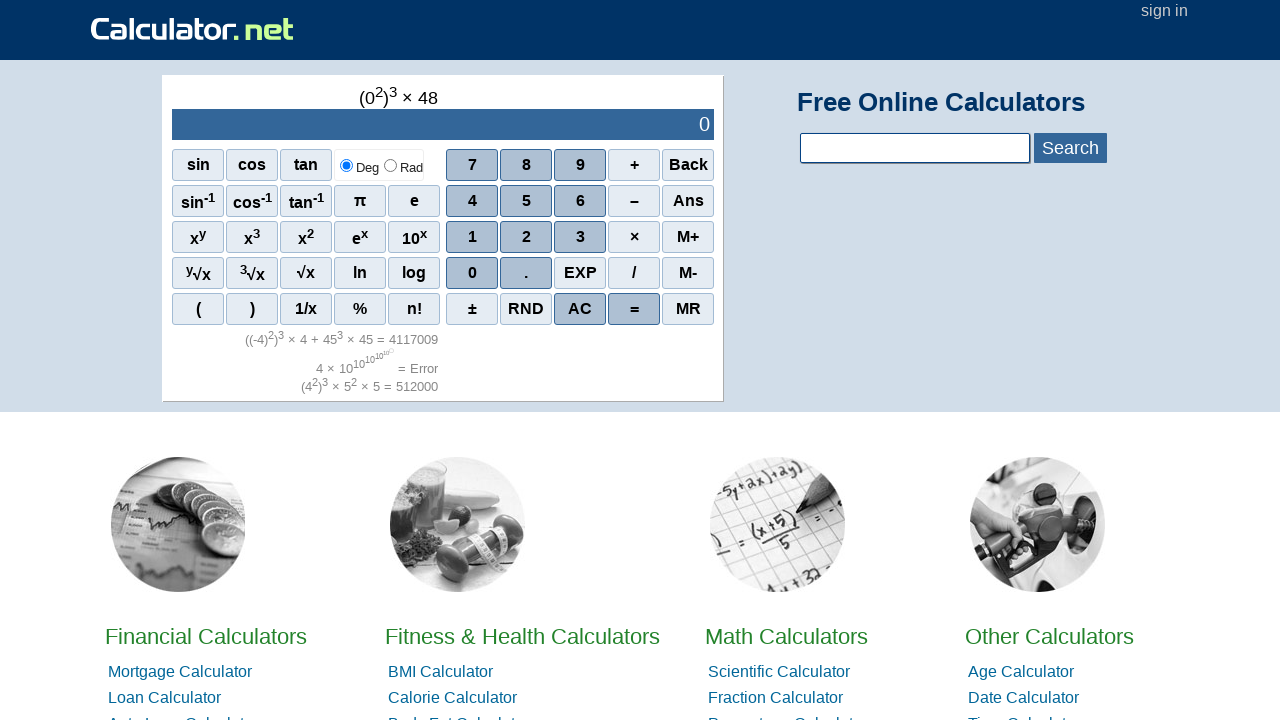

Clicked digit 2 at (306, 237) on span:has-text('2')
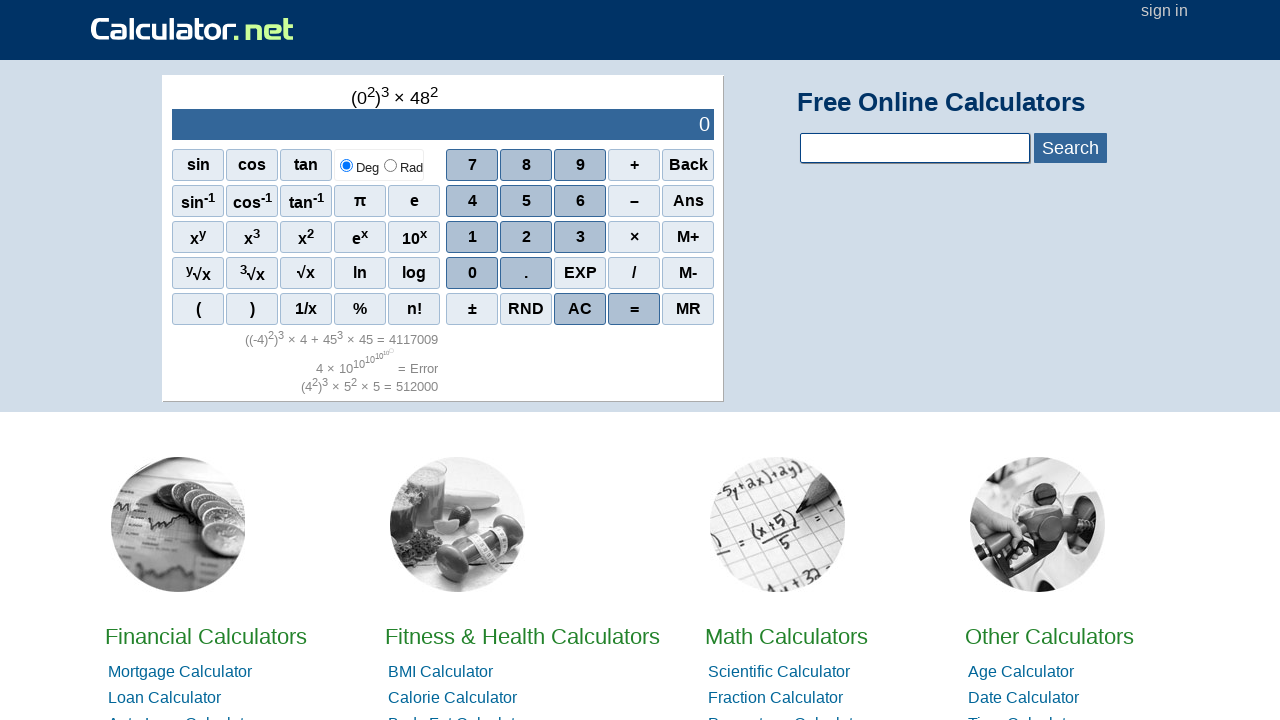

Clicked digit 3 at (252, 237) on span:has-text('3')
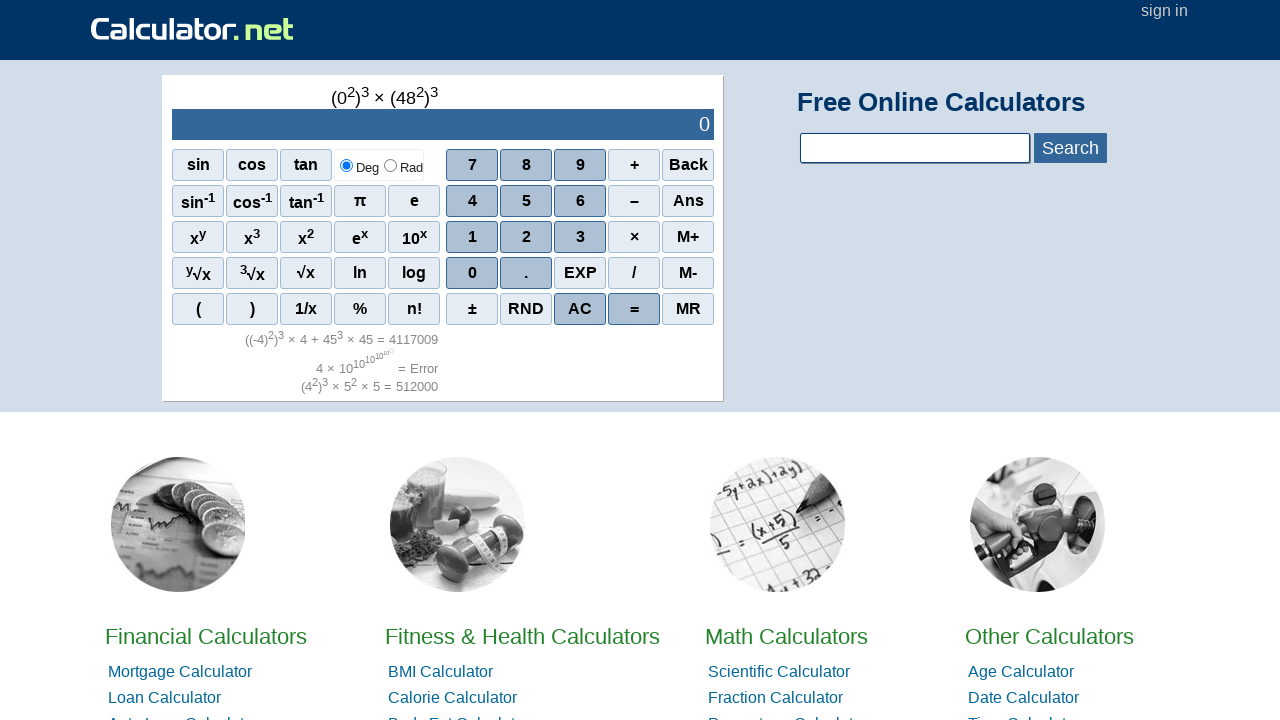

Clicked subtraction operator at (634, 201) on span:has-text('–')
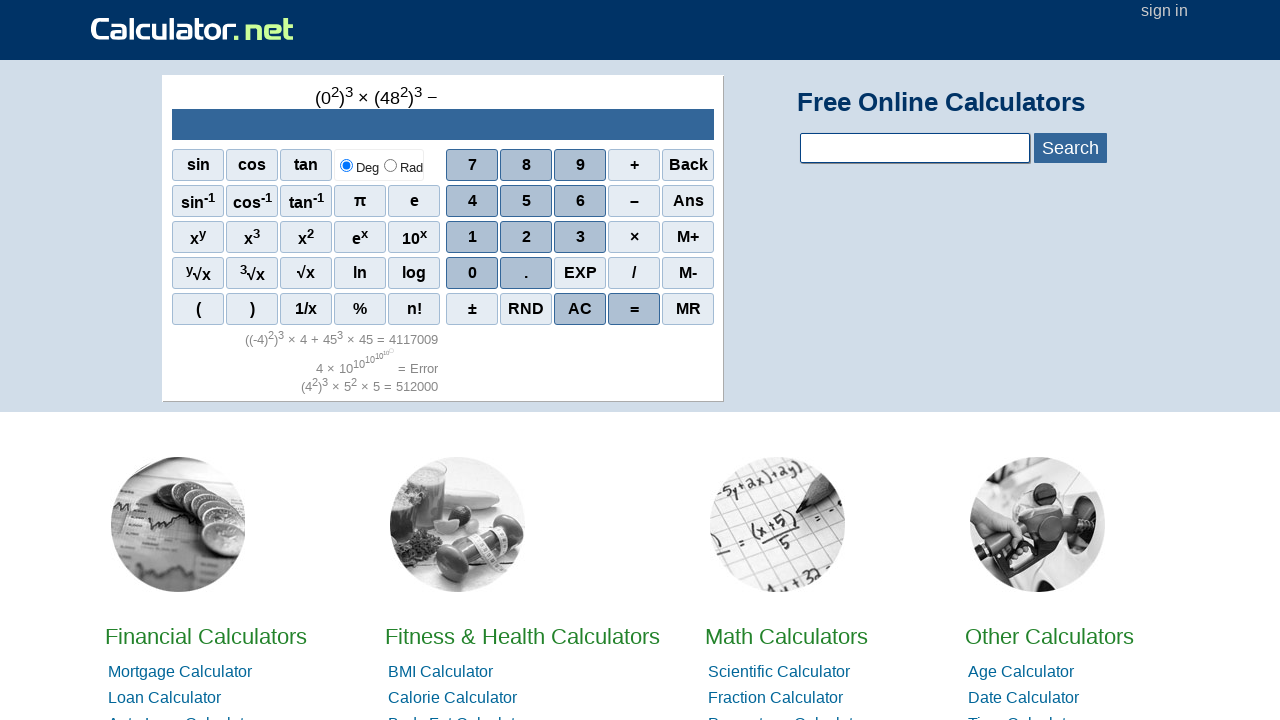

Clicked minus/negative operator at (634, 201) on span:has-text('–')
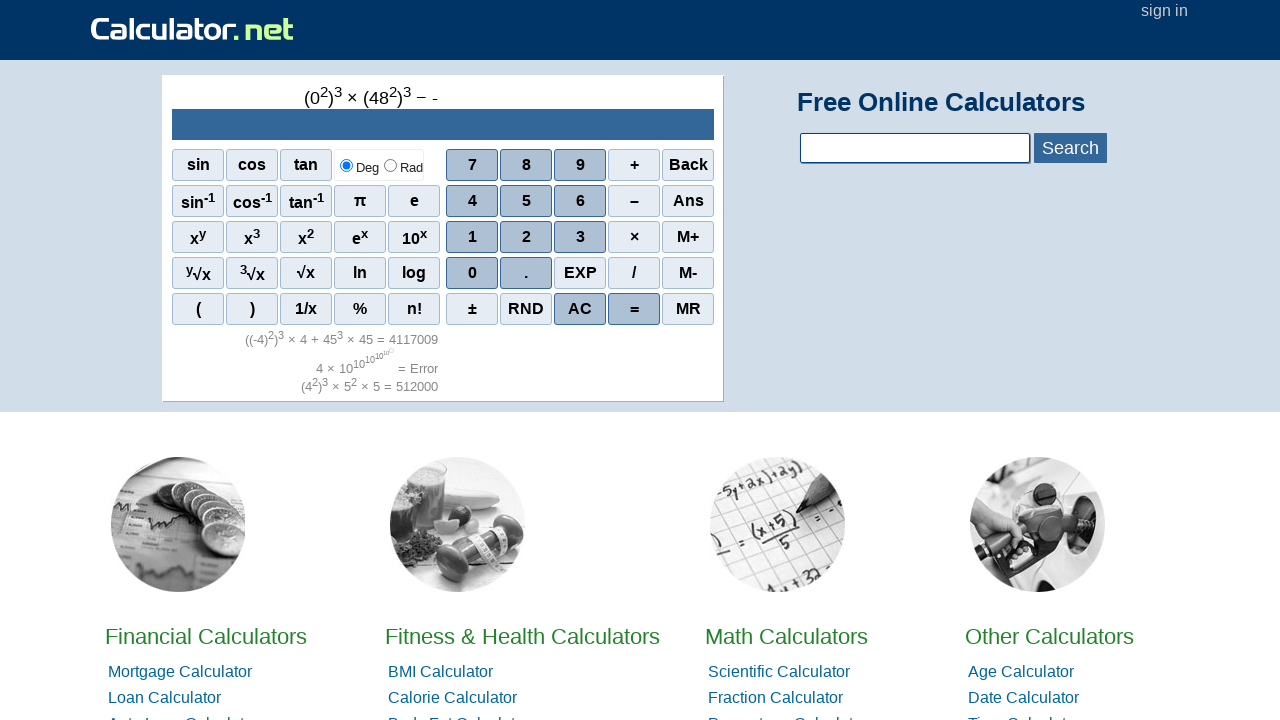

Clicked digit 2 at (306, 237) on span:has-text('2')
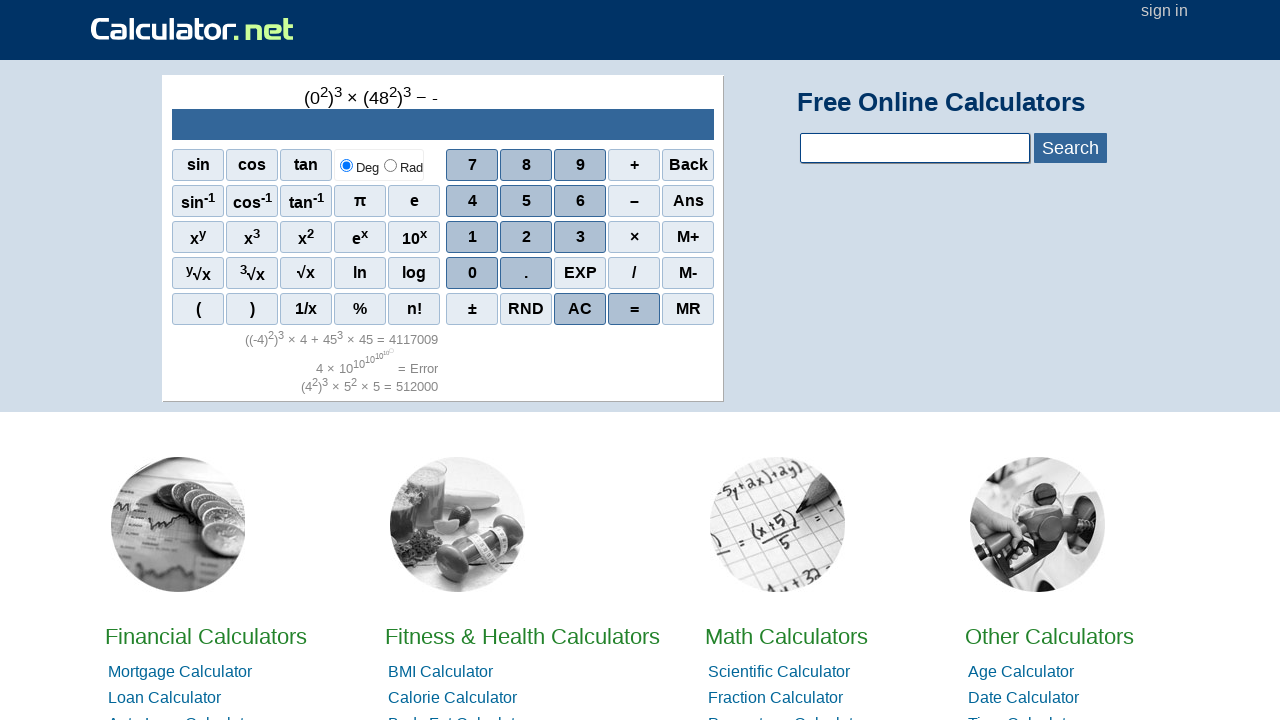

Clicked digit 3 at (252, 237) on span:has-text('3')
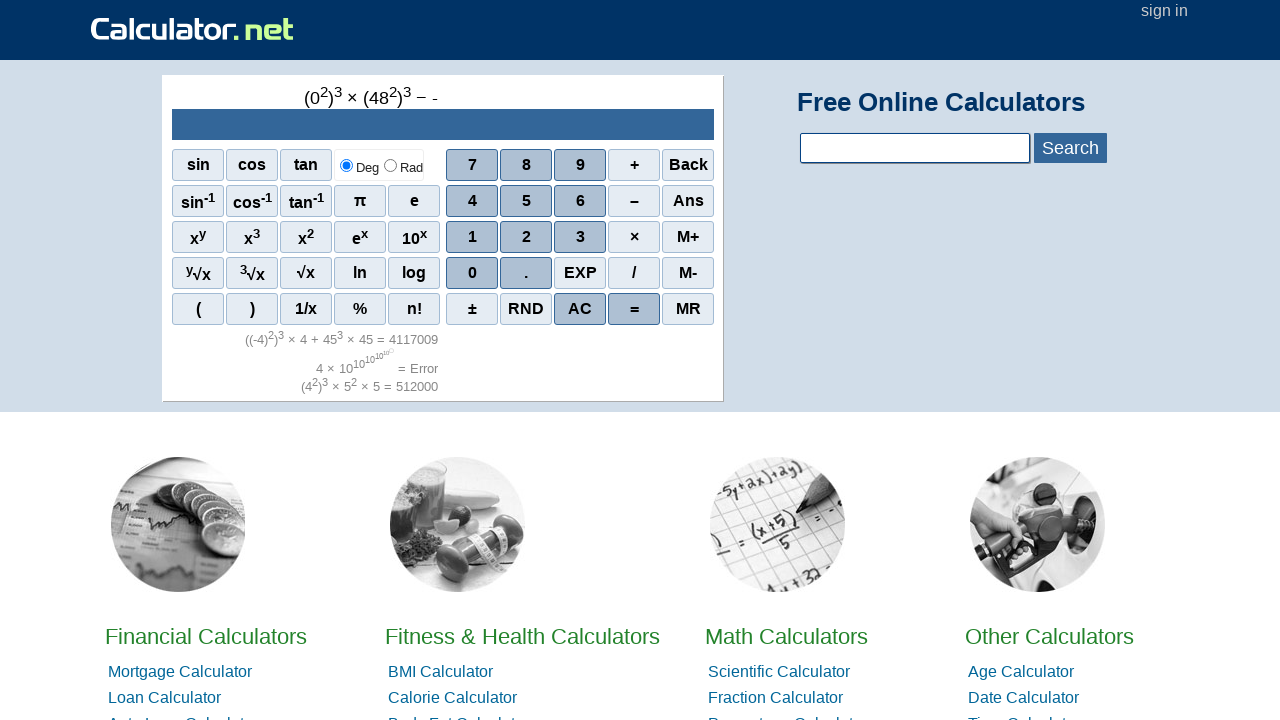

Clicked digit 0 at (414, 237) on span:has-text('0')
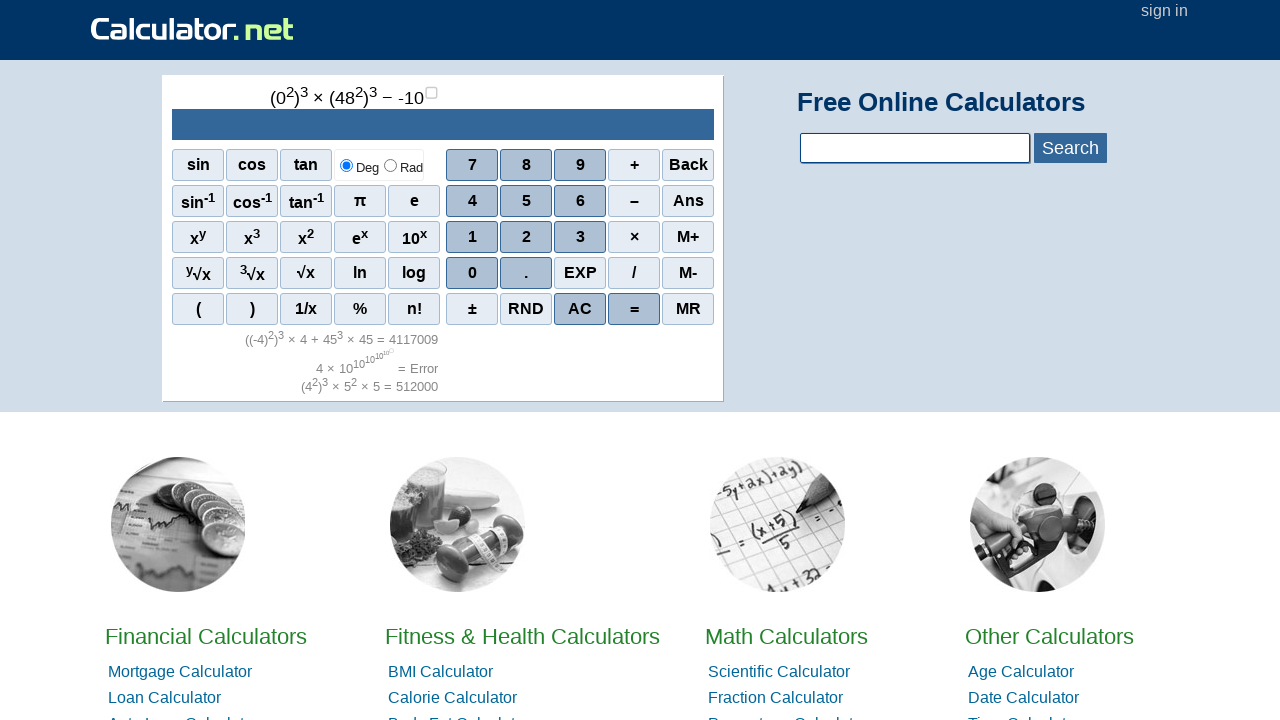

Clicked digit 9 at (580, 165) on span:has-text('9')
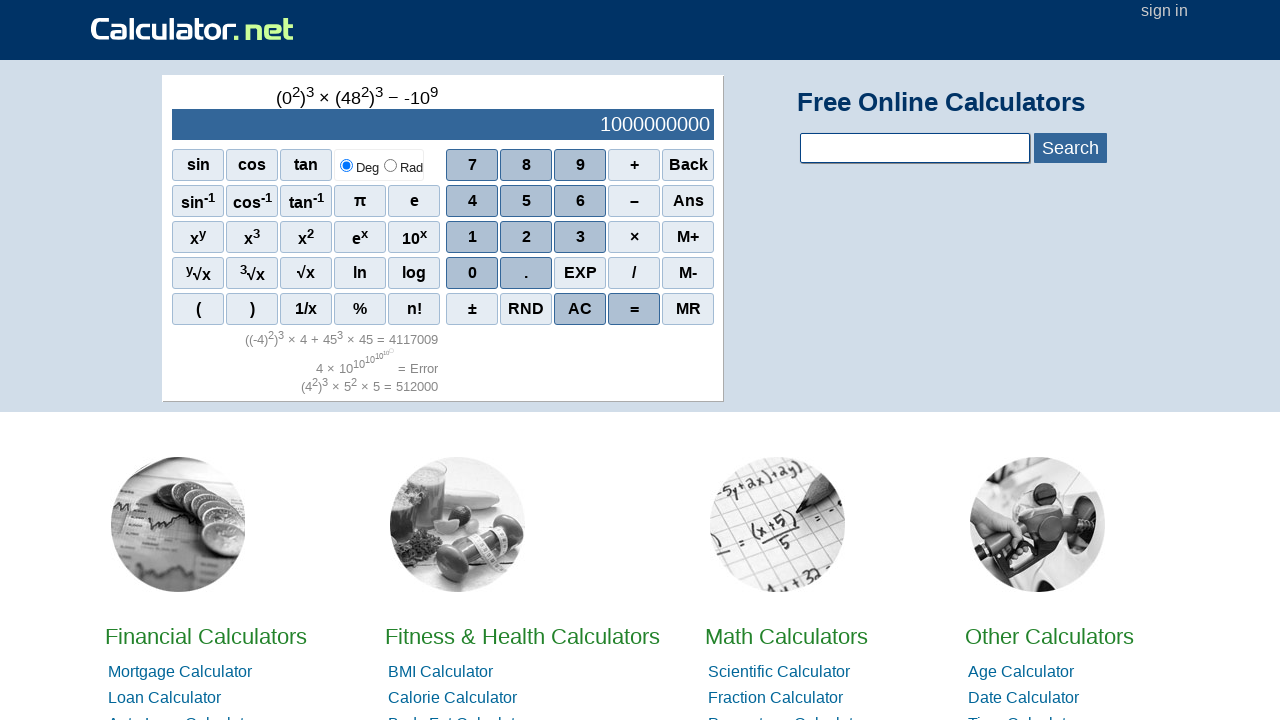

Clicked digit 4 at (472, 201) on span:has-text('4')
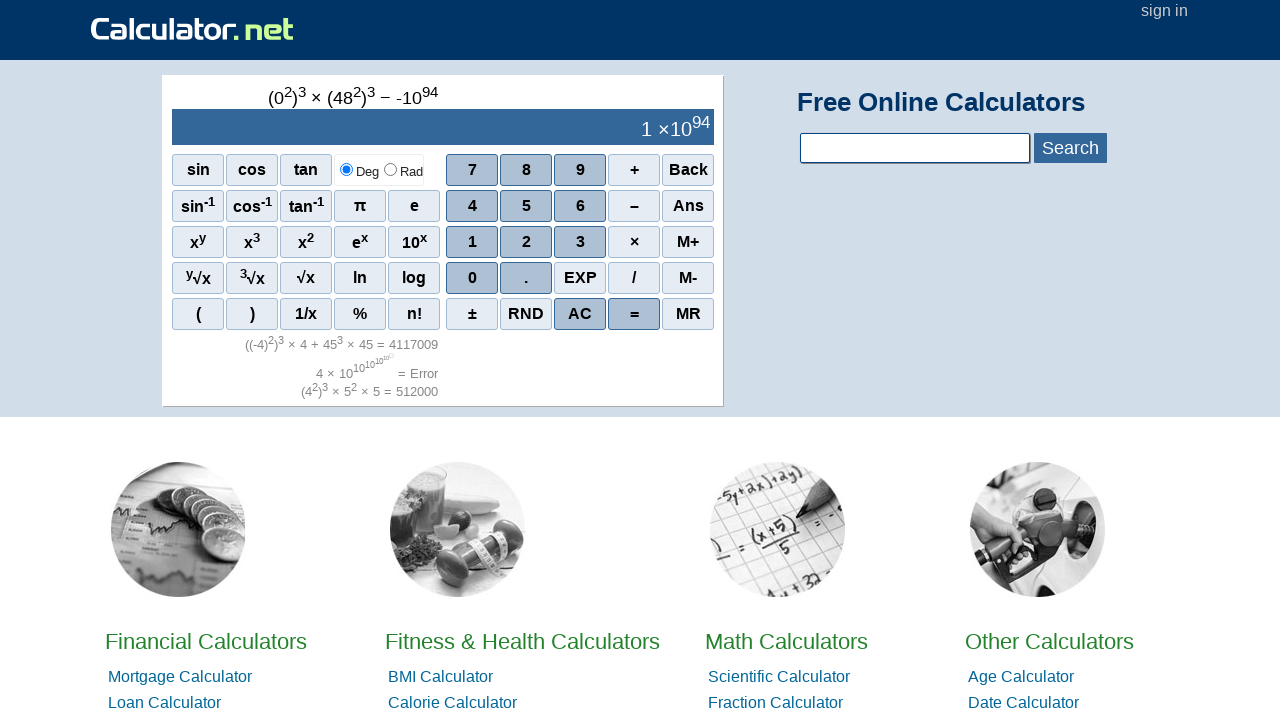

Clicked digit 8 at (526, 170) on span:has-text('8')
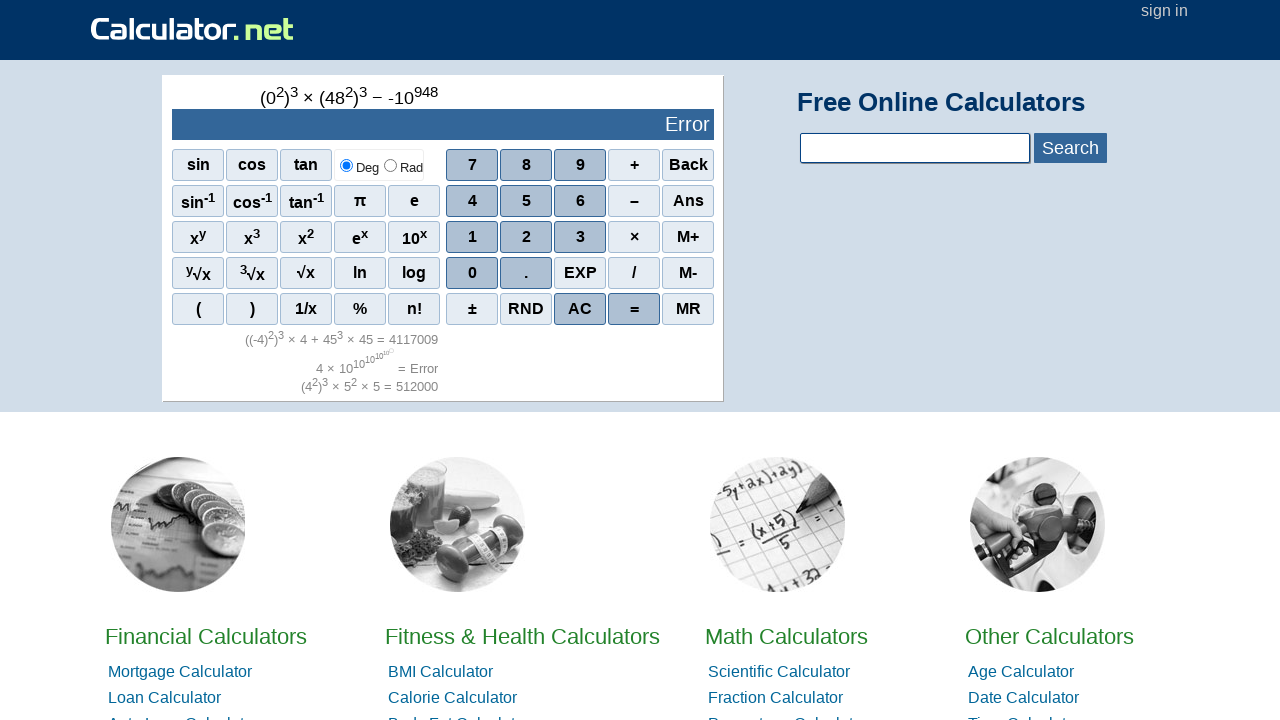

Clicked digit 2 at (306, 237) on span:has-text('2')
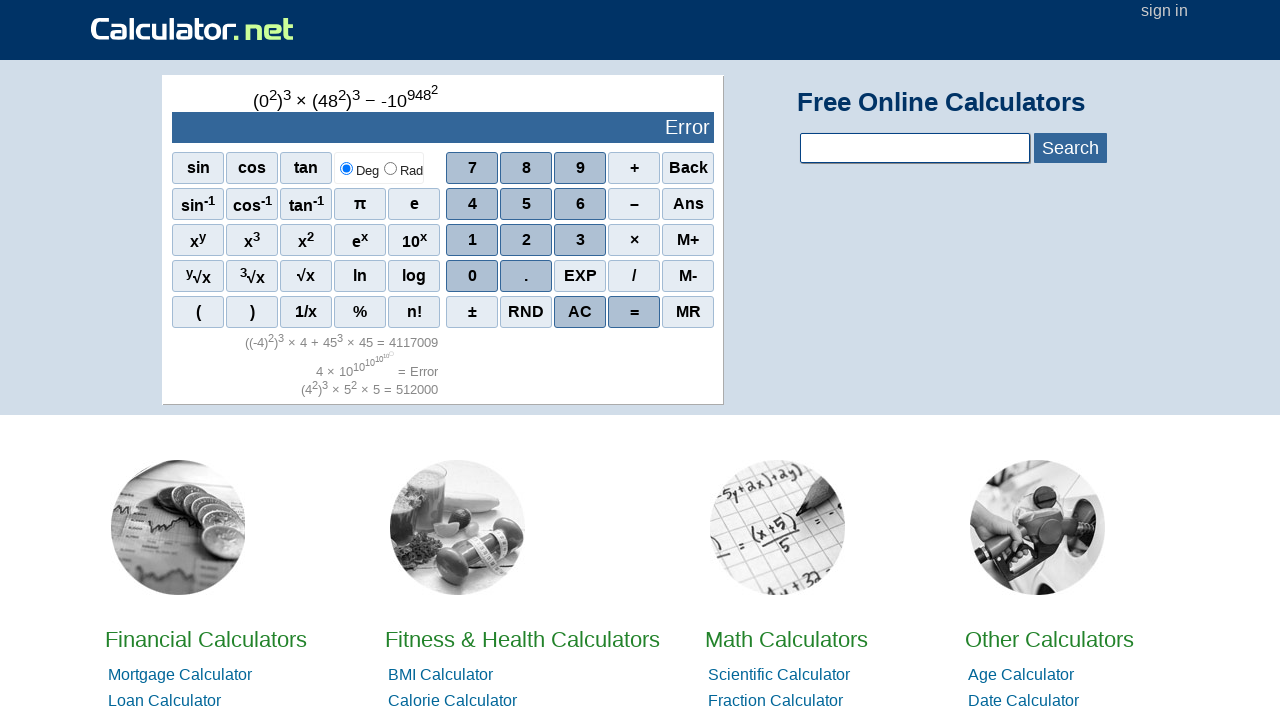

Clicked digit 3 at (252, 240) on span:has-text('3')
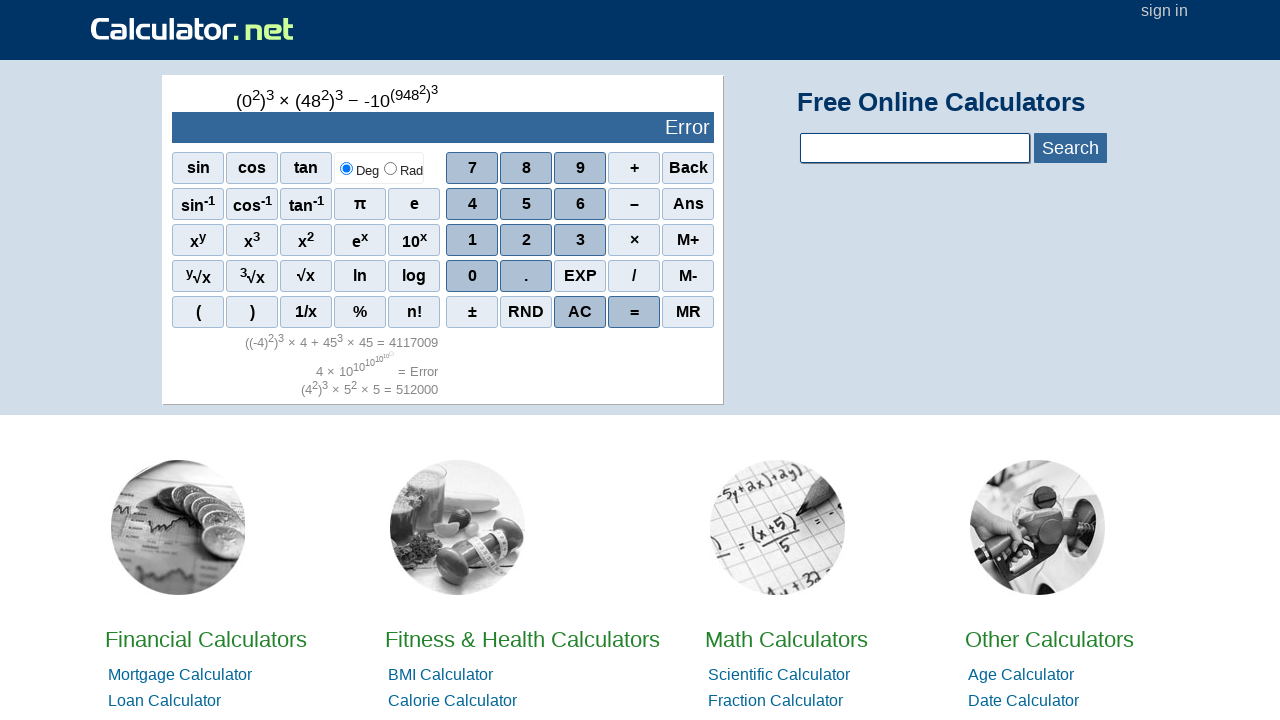

Clicked equals button to complete 234823 - (-2309482) calculation at (634, 312) on span:has-text('=')
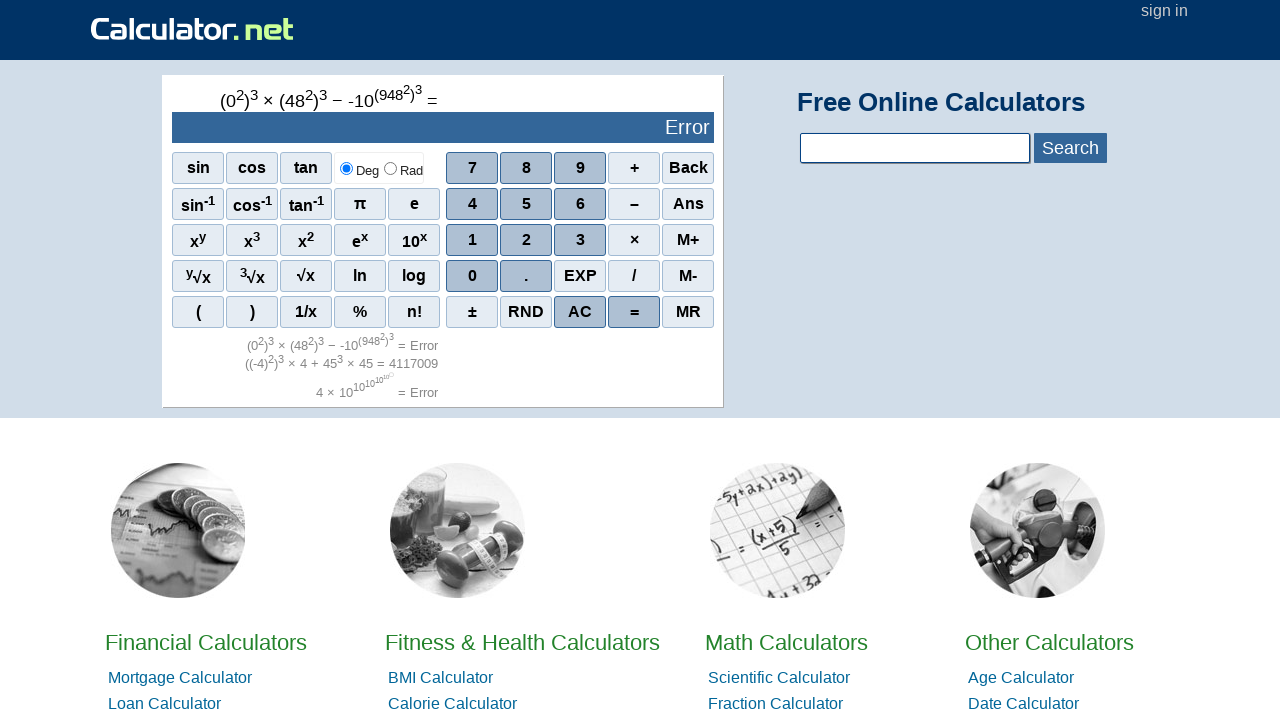

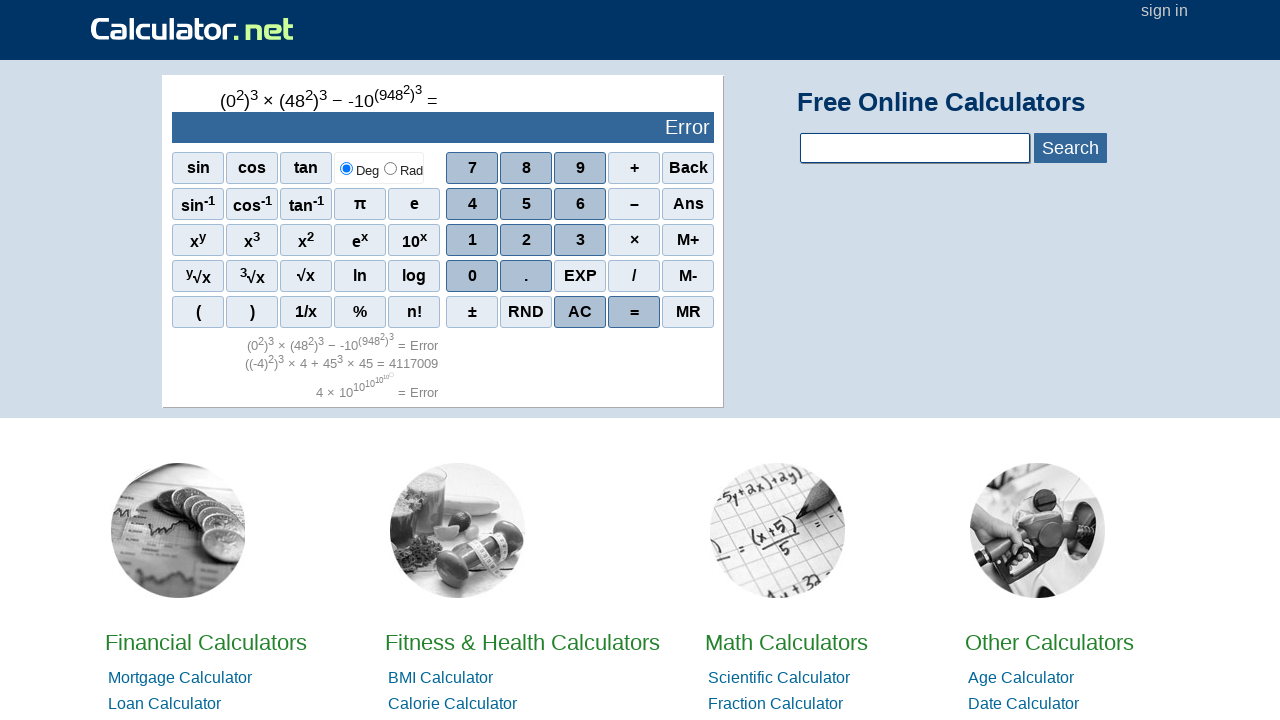